Tests shopping cart by adding all available products to cart and verifying that the cart item count matches the total number of products on the page.

Starting URL: https://rahulshettyacademy.com/seleniumPractise/#/

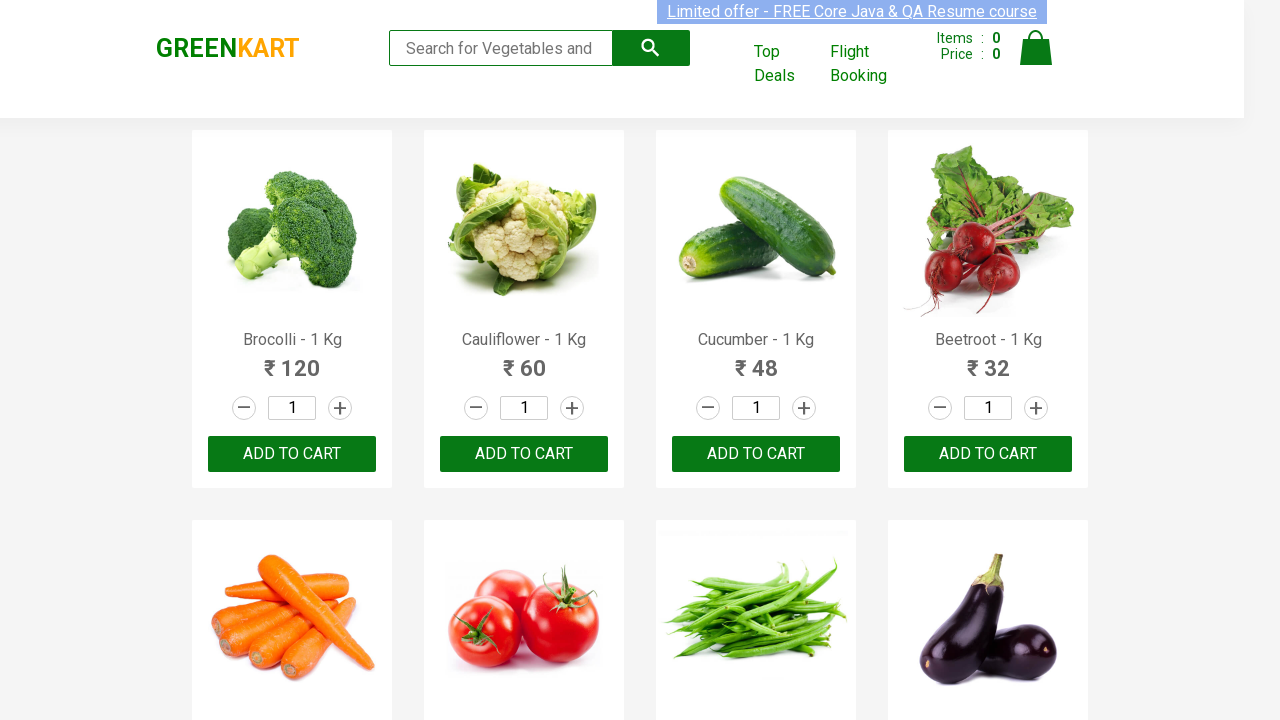

Waited for products to load on the page
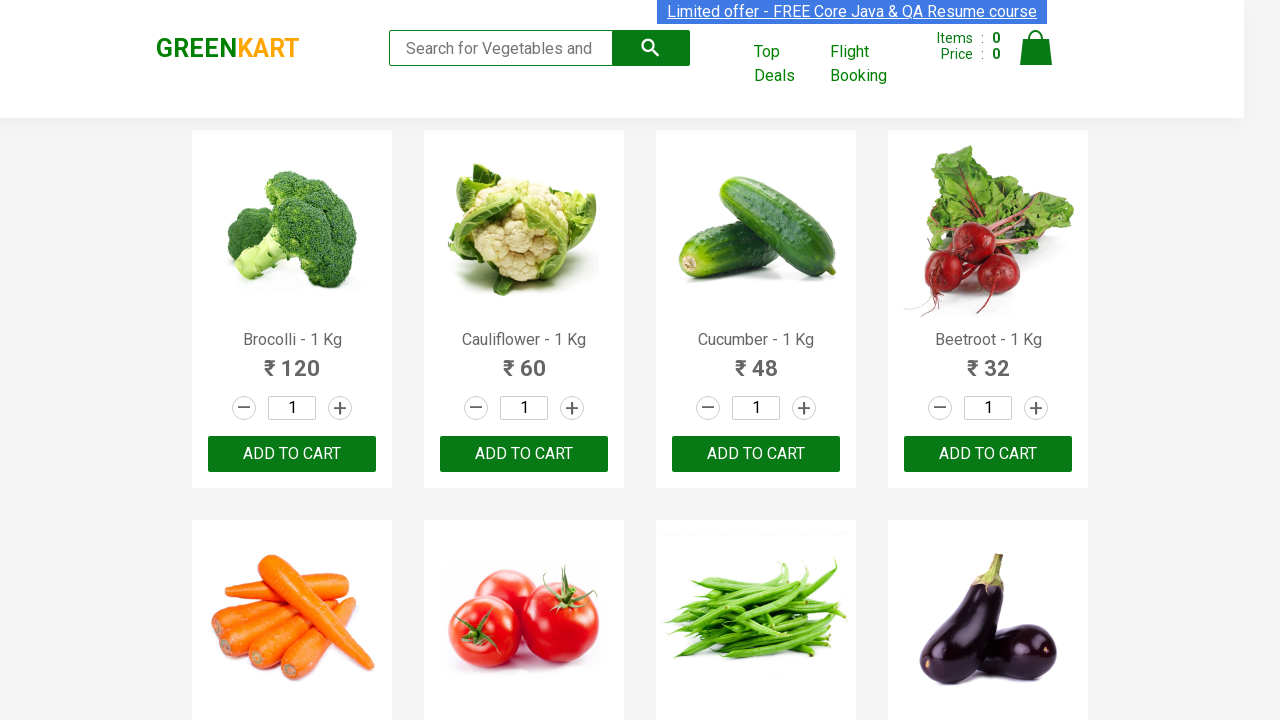

Located all product 'Add to Cart' buttons
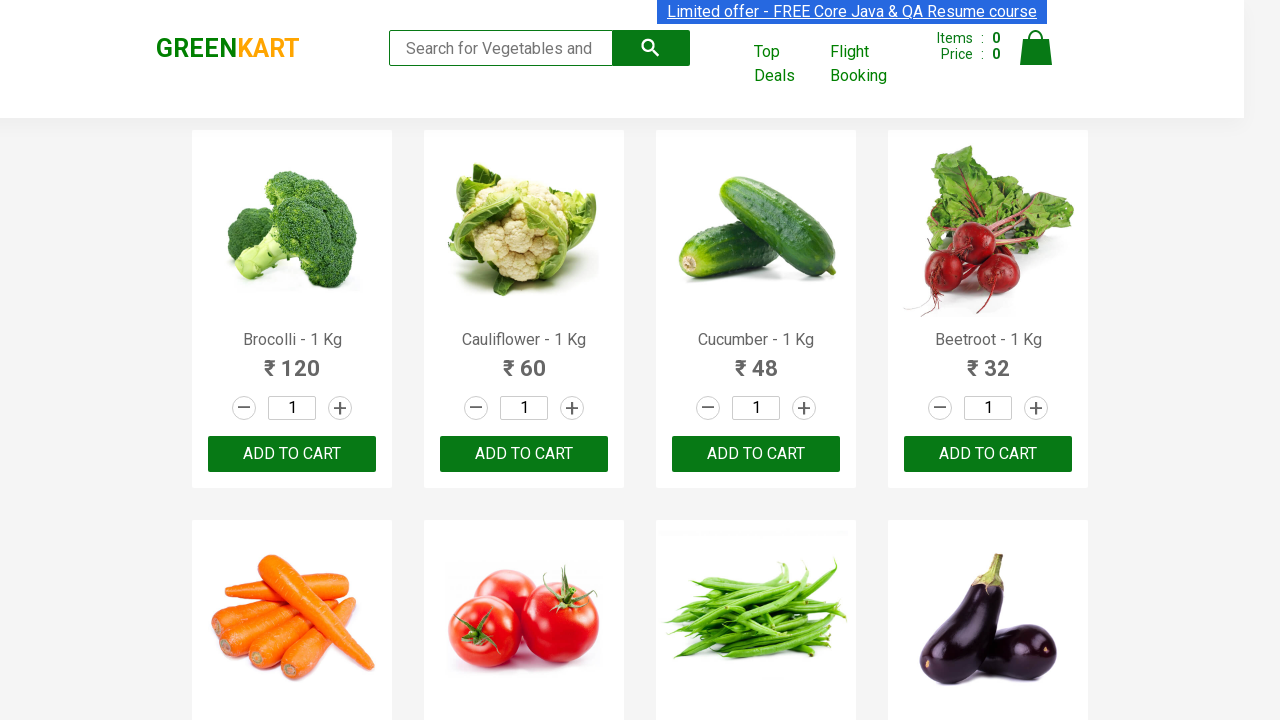

Found 30 total products available
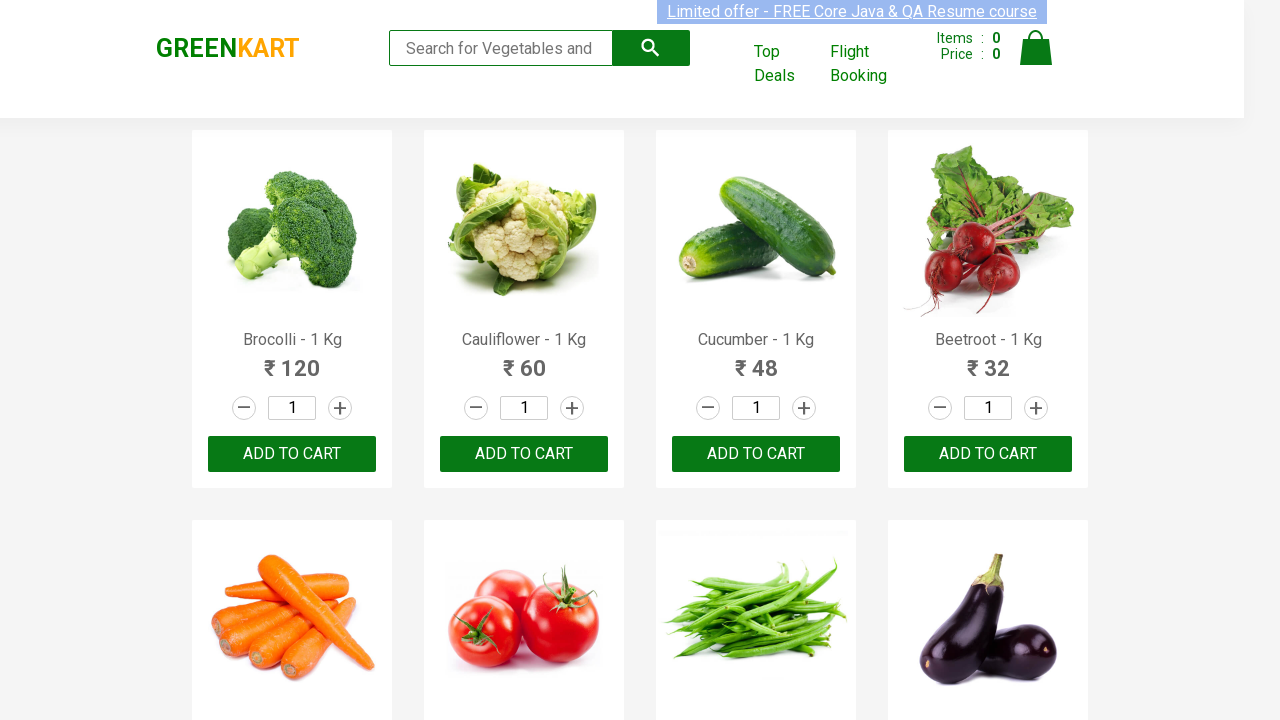

Clicked 'Add to Cart' button for product 1 of 30 at (292, 454) on .product .product-action button >> nth=0
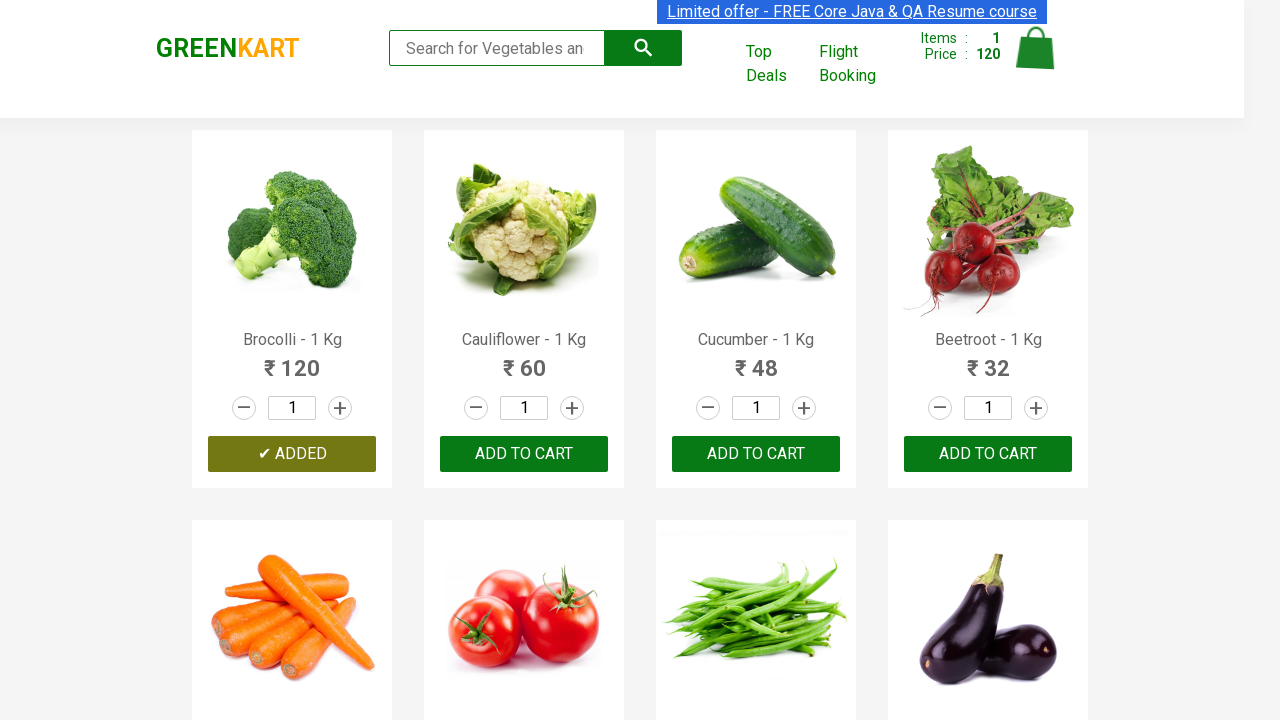

Clicked 'Add to Cart' button for product 2 of 30 at (524, 454) on .product .product-action button >> nth=1
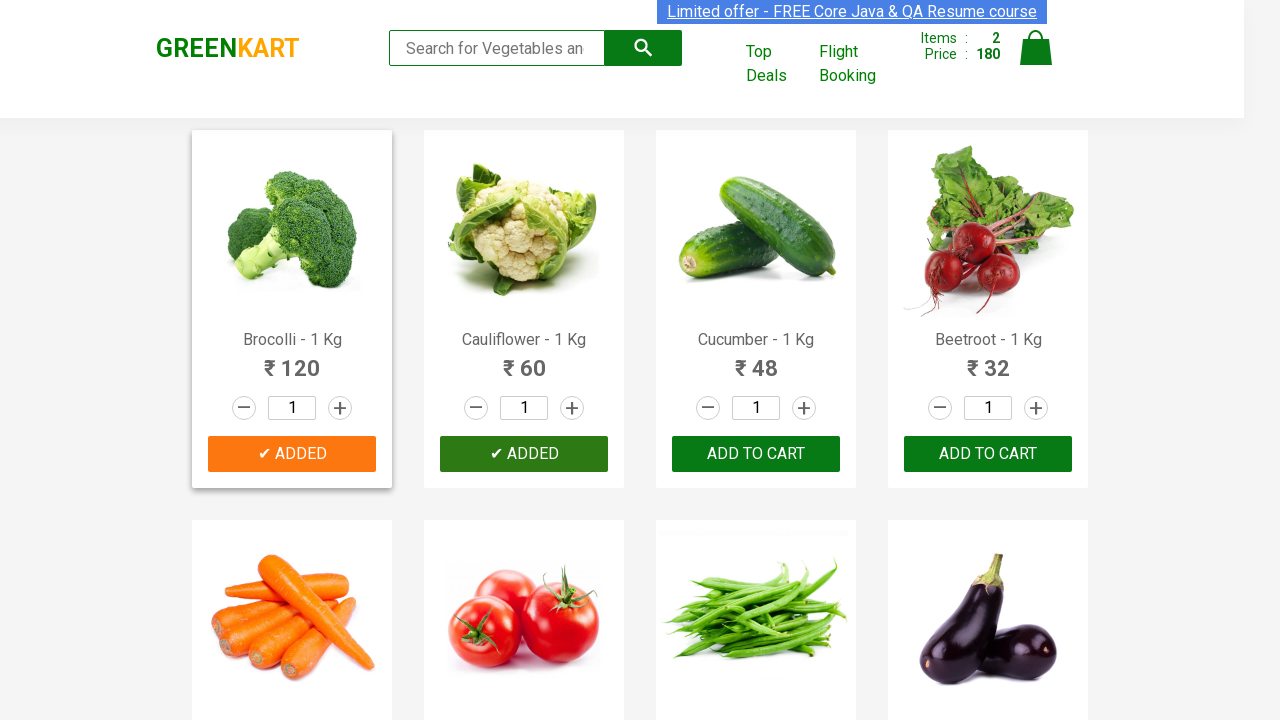

Clicked 'Add to Cart' button for product 3 of 30 at (756, 454) on .product .product-action button >> nth=2
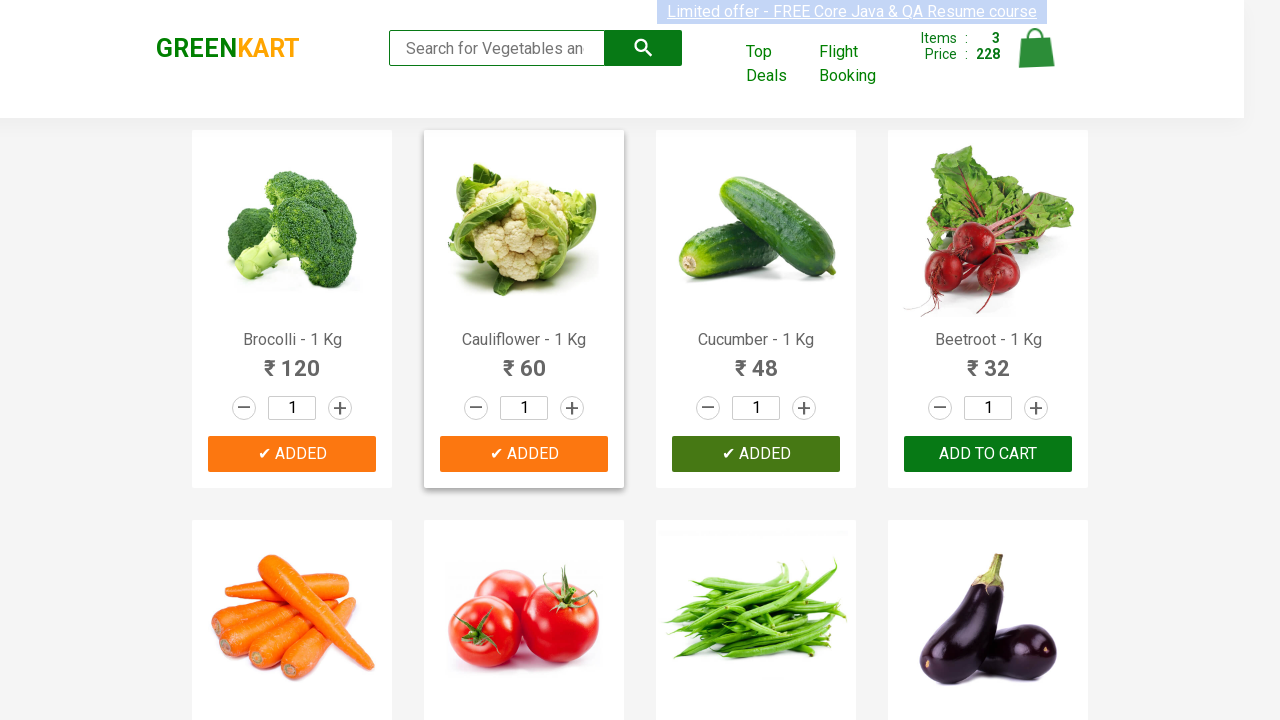

Clicked 'Add to Cart' button for product 4 of 30 at (988, 454) on .product .product-action button >> nth=3
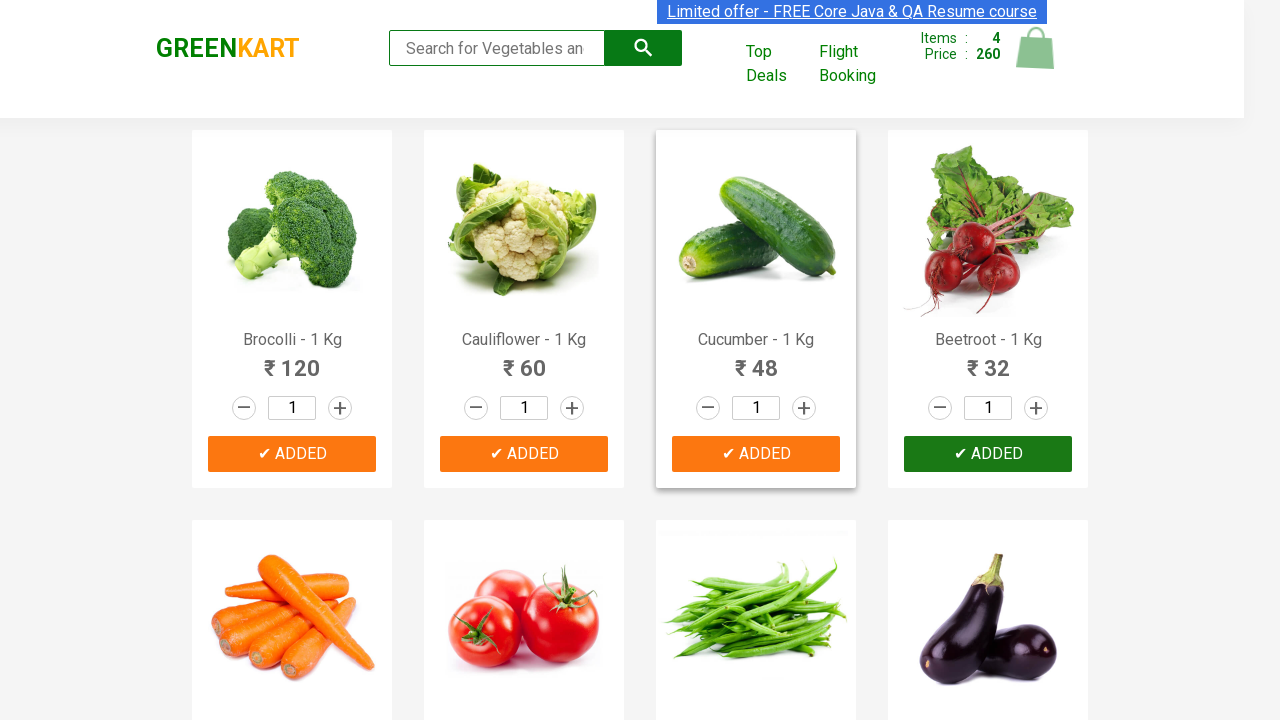

Clicked 'Add to Cart' button for product 5 of 30 at (292, 360) on .product .product-action button >> nth=4
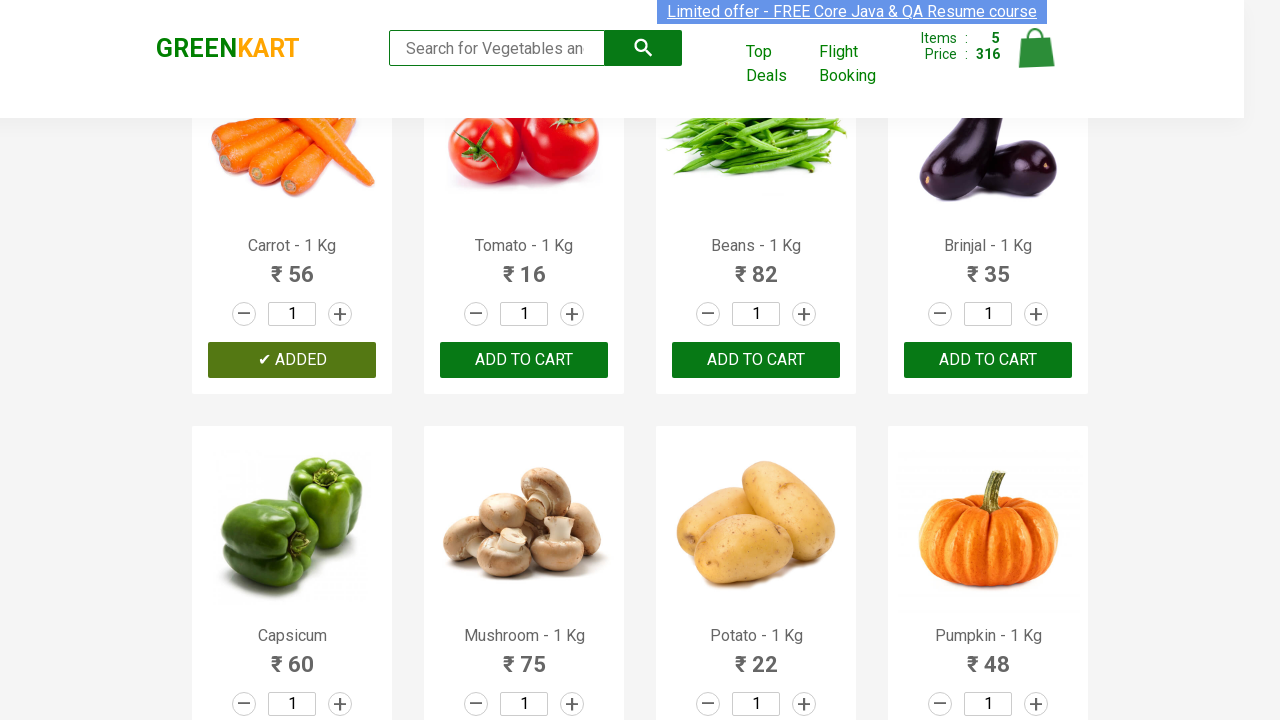

Clicked 'Add to Cart' button for product 6 of 30 at (524, 360) on .product .product-action button >> nth=5
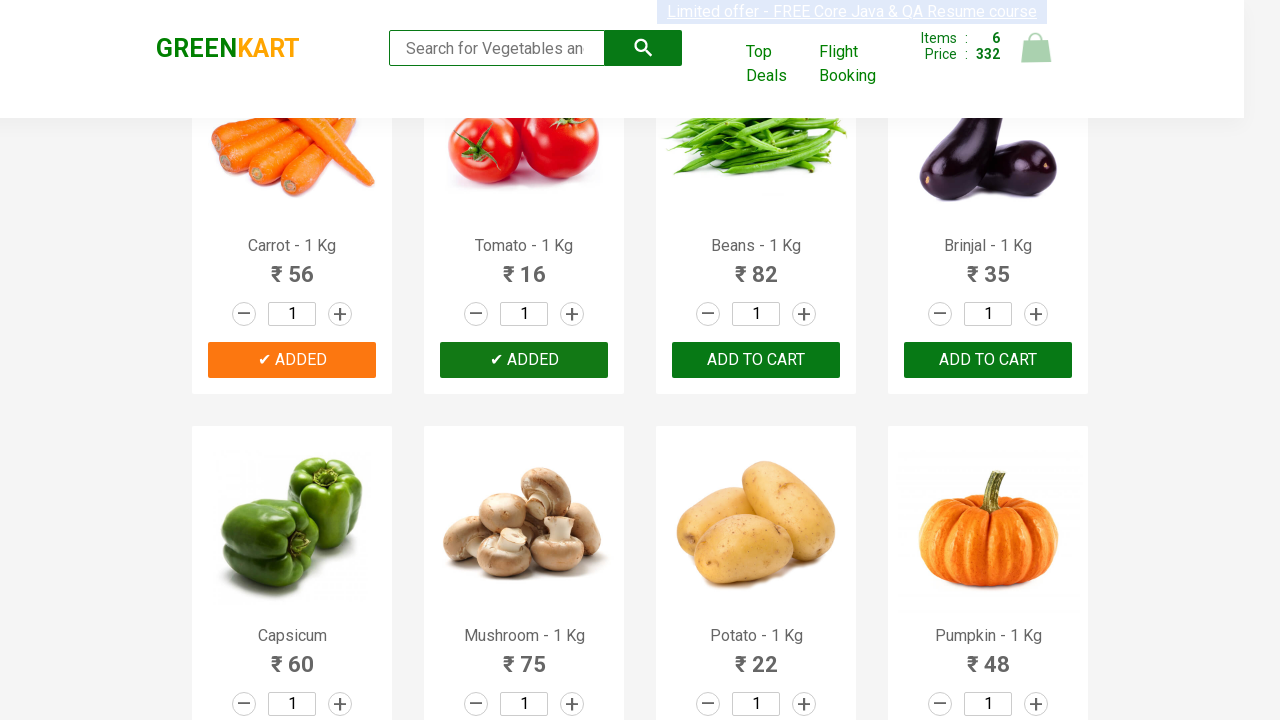

Clicked 'Add to Cart' button for product 7 of 30 at (756, 360) on .product .product-action button >> nth=6
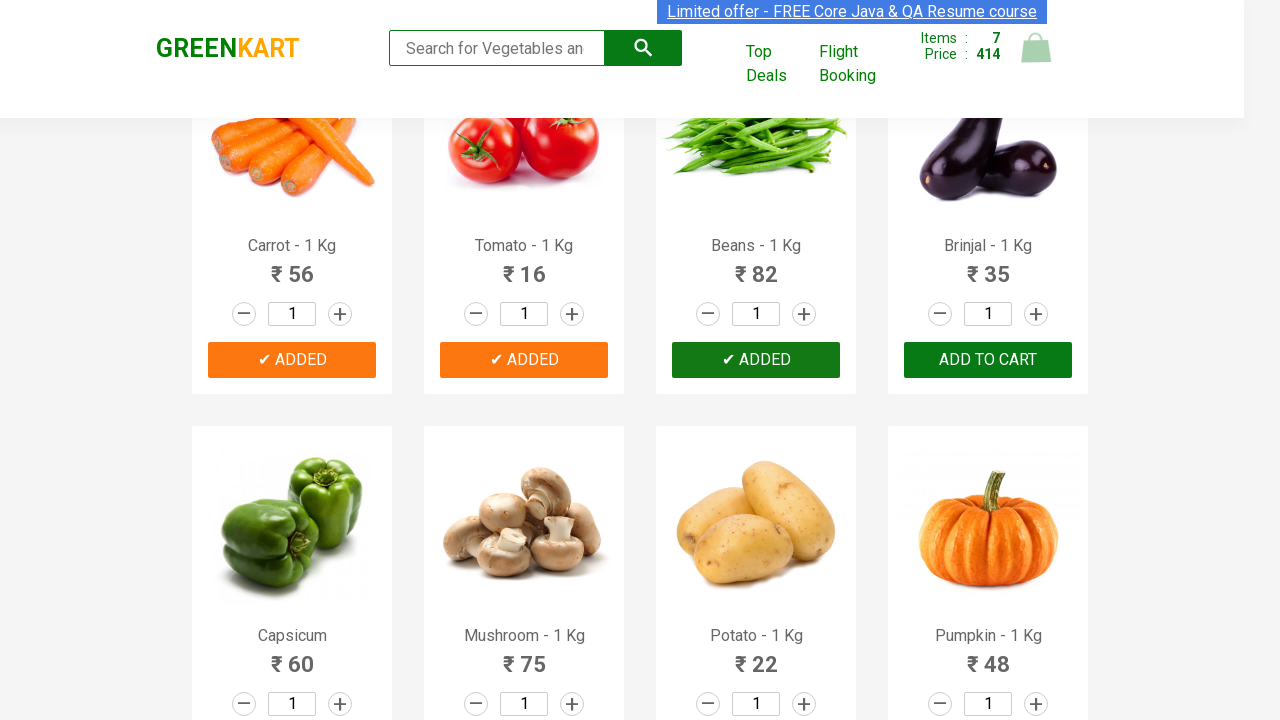

Clicked 'Add to Cart' button for product 8 of 30 at (988, 360) on .product .product-action button >> nth=7
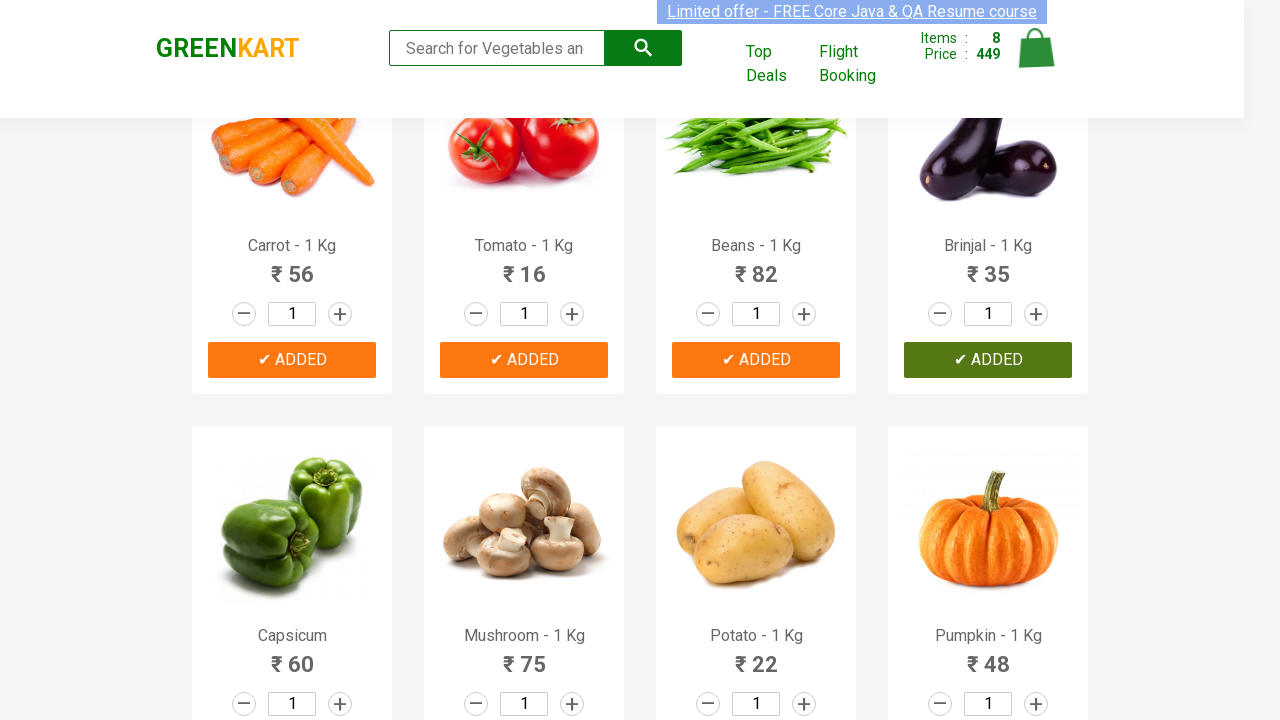

Clicked 'Add to Cart' button for product 9 of 30 at (292, 360) on .product .product-action button >> nth=8
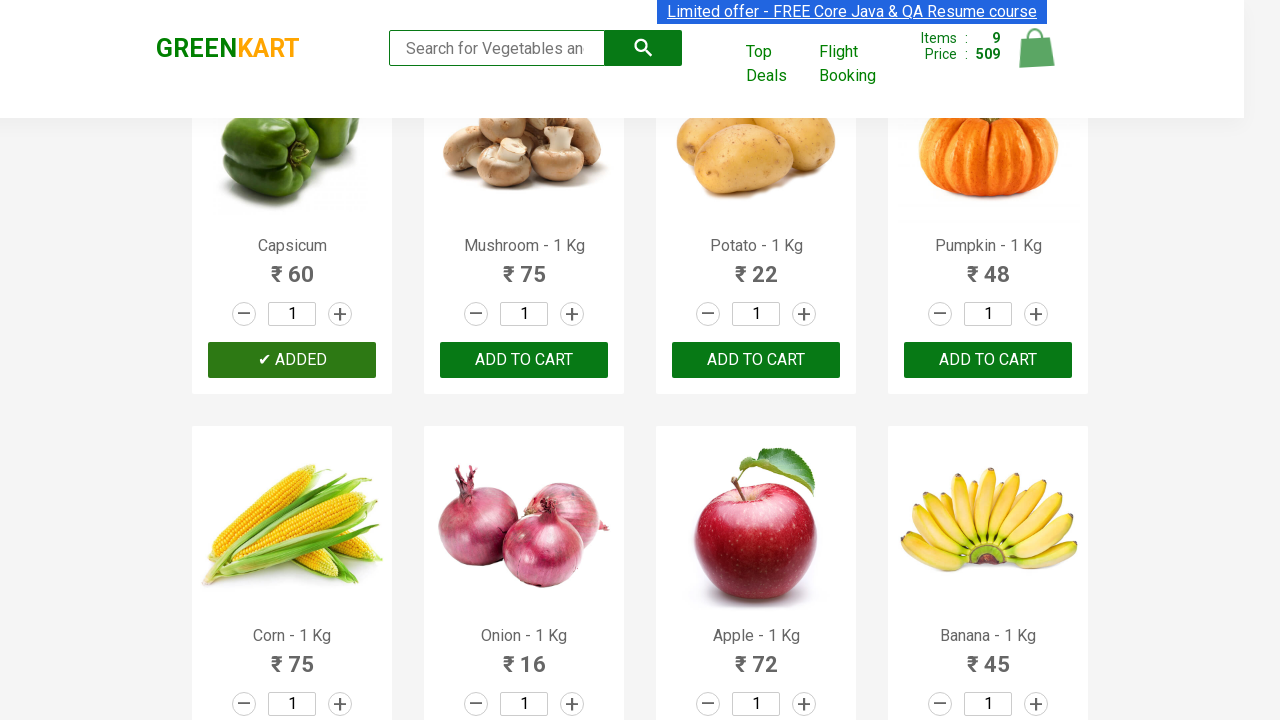

Clicked 'Add to Cart' button for product 10 of 30 at (524, 360) on .product .product-action button >> nth=9
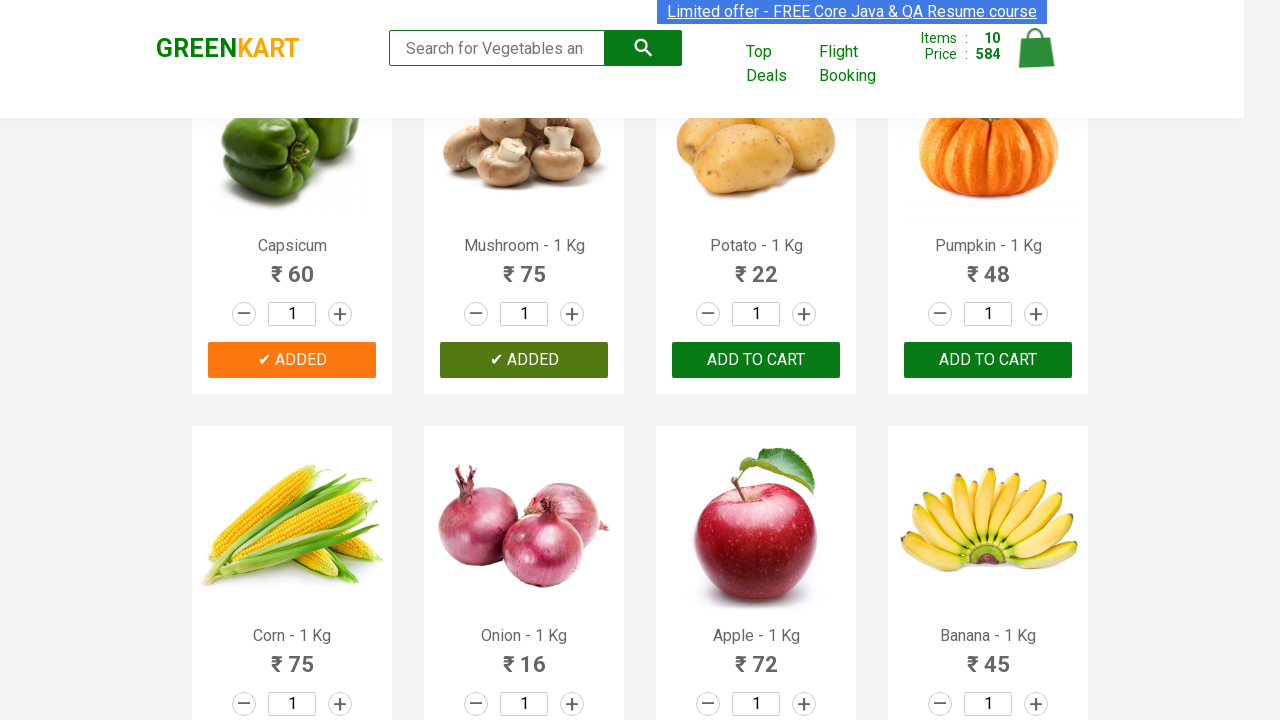

Clicked 'Add to Cart' button for product 11 of 30 at (756, 360) on .product .product-action button >> nth=10
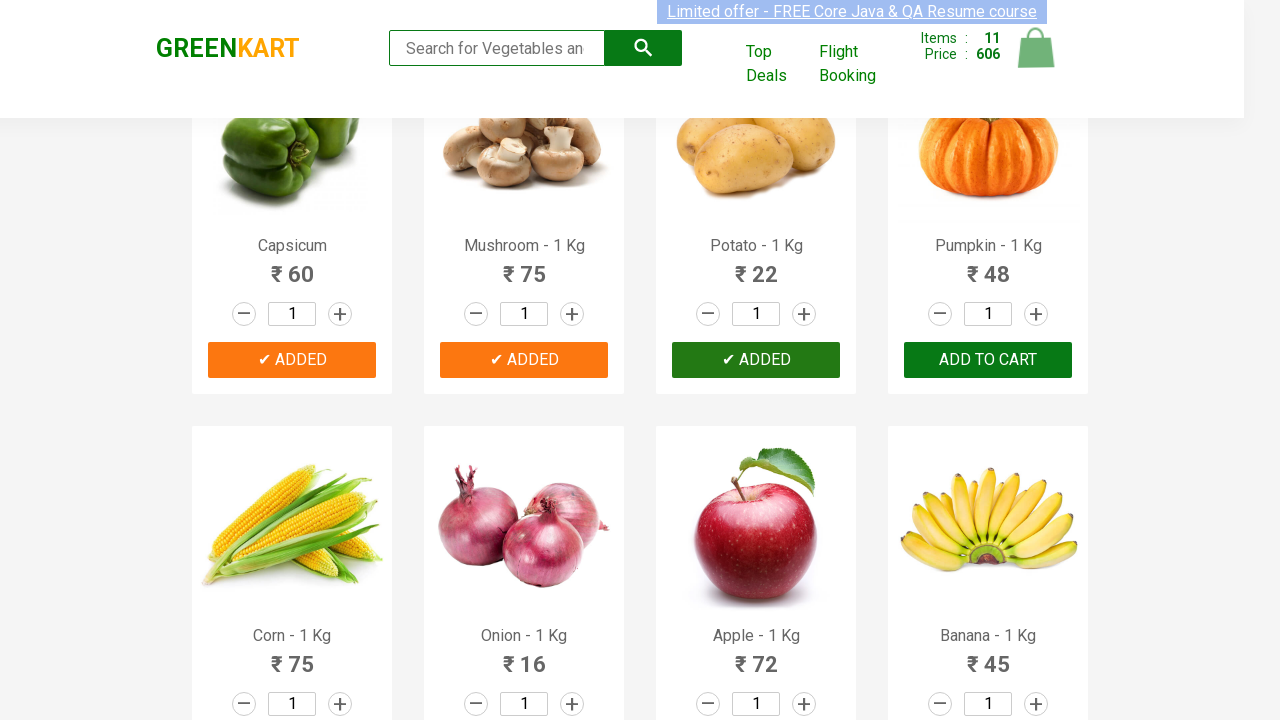

Clicked 'Add to Cart' button for product 12 of 30 at (988, 360) on .product .product-action button >> nth=11
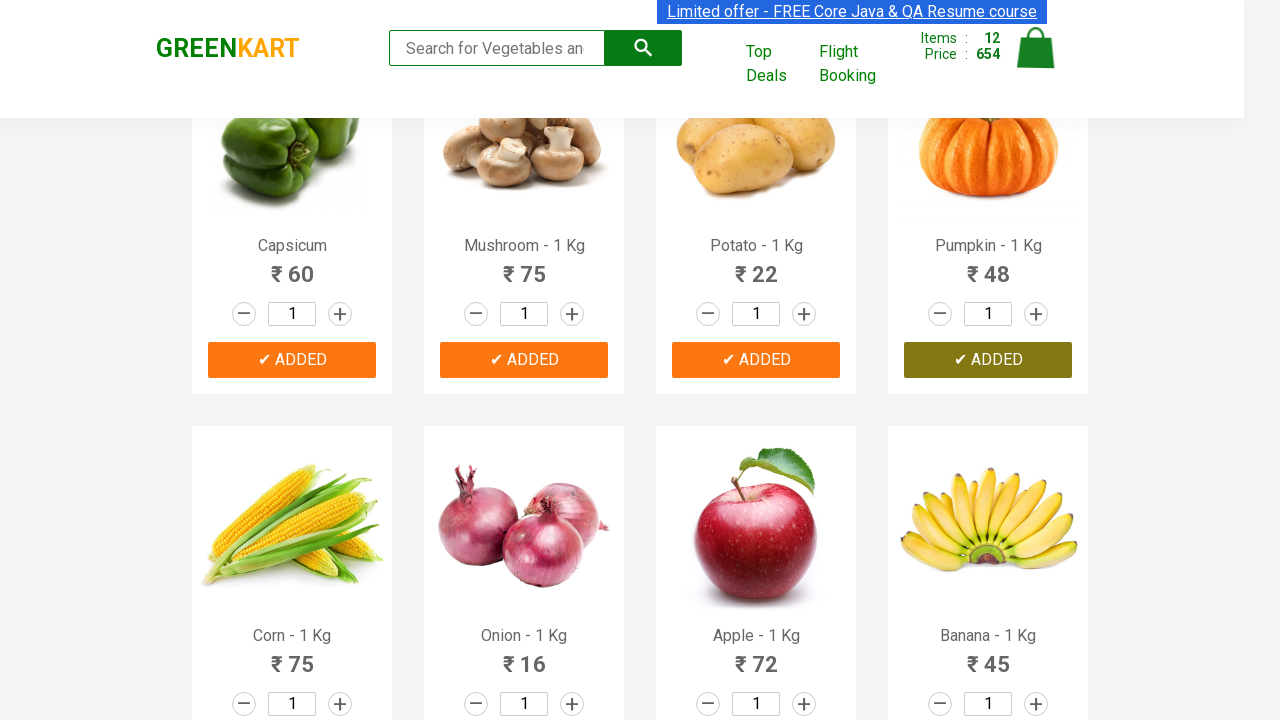

Clicked 'Add to Cart' button for product 13 of 30 at (292, 360) on .product .product-action button >> nth=12
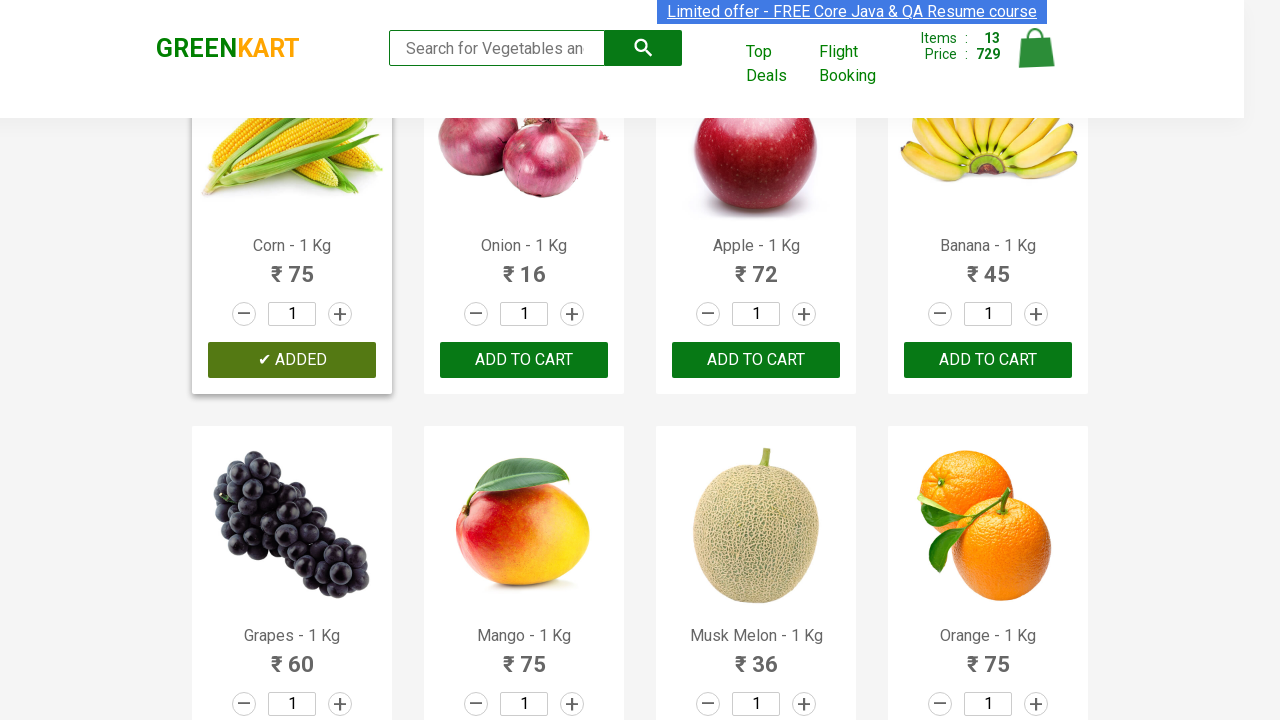

Clicked 'Add to Cart' button for product 14 of 30 at (524, 360) on .product .product-action button >> nth=13
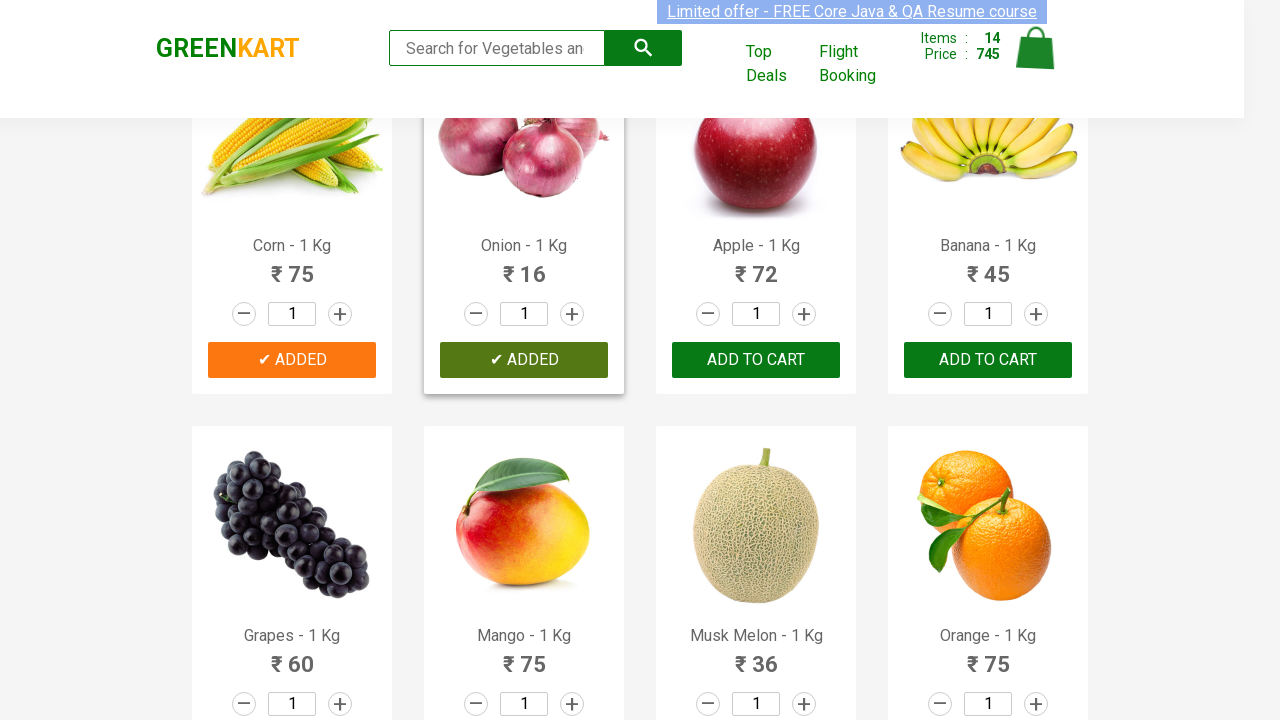

Clicked 'Add to Cart' button for product 15 of 30 at (756, 360) on .product .product-action button >> nth=14
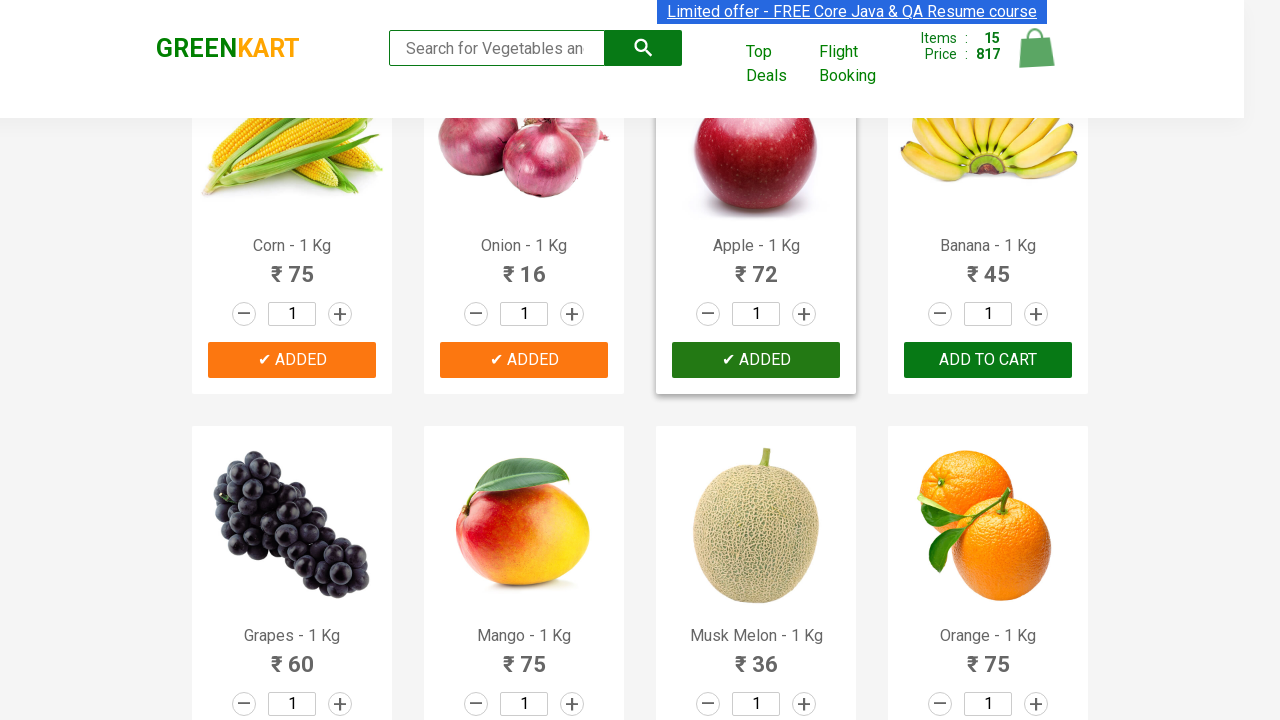

Clicked 'Add to Cart' button for product 16 of 30 at (988, 360) on .product .product-action button >> nth=15
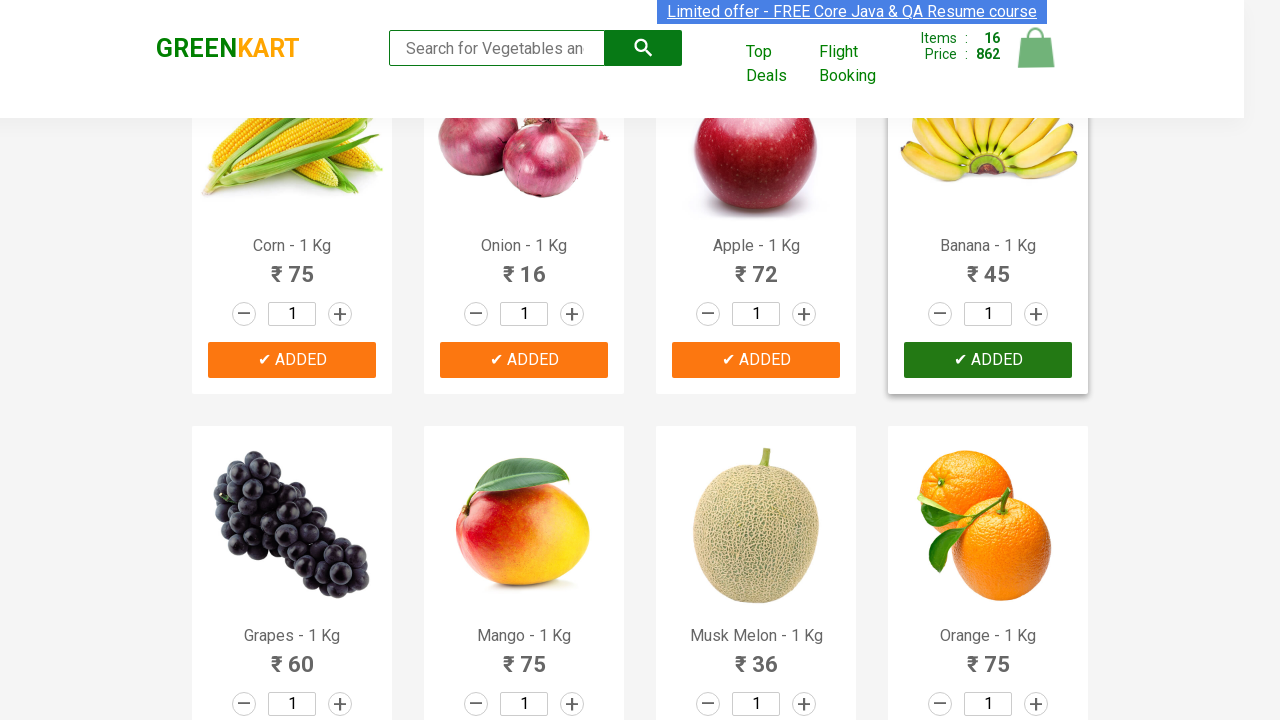

Clicked 'Add to Cart' button for product 17 of 30 at (292, 360) on .product .product-action button >> nth=16
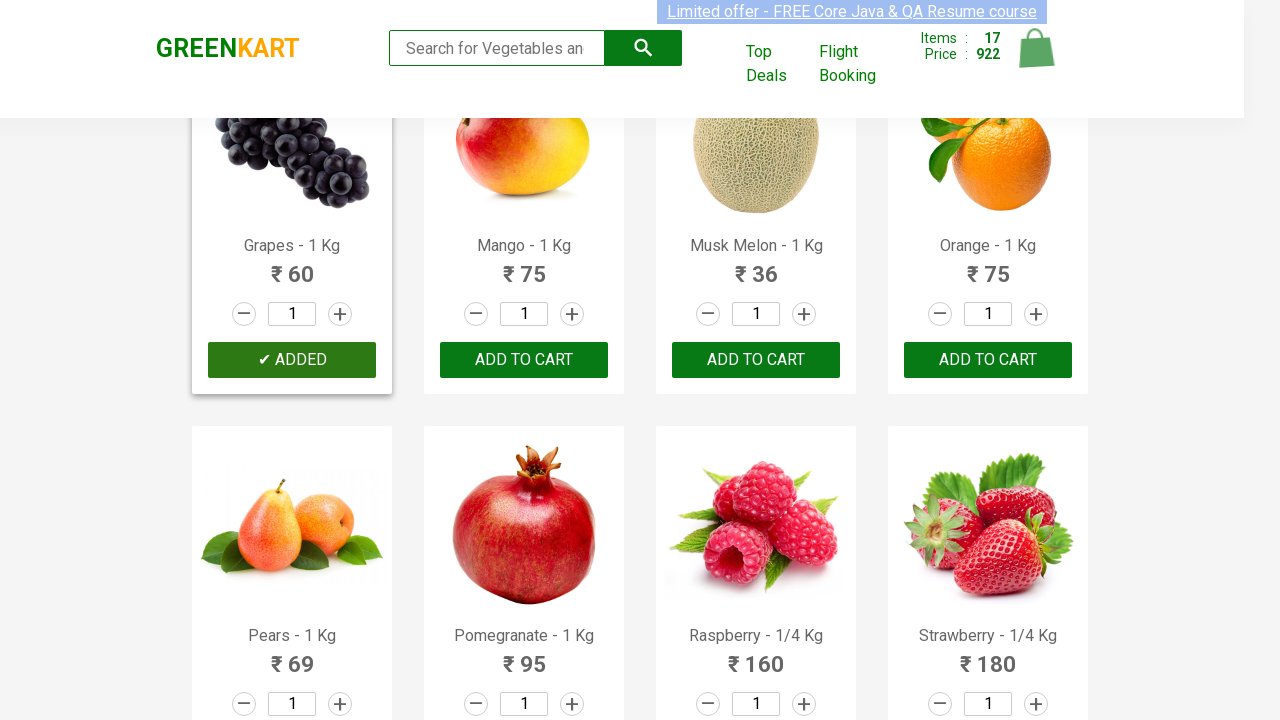

Clicked 'Add to Cart' button for product 18 of 30 at (524, 360) on .product .product-action button >> nth=17
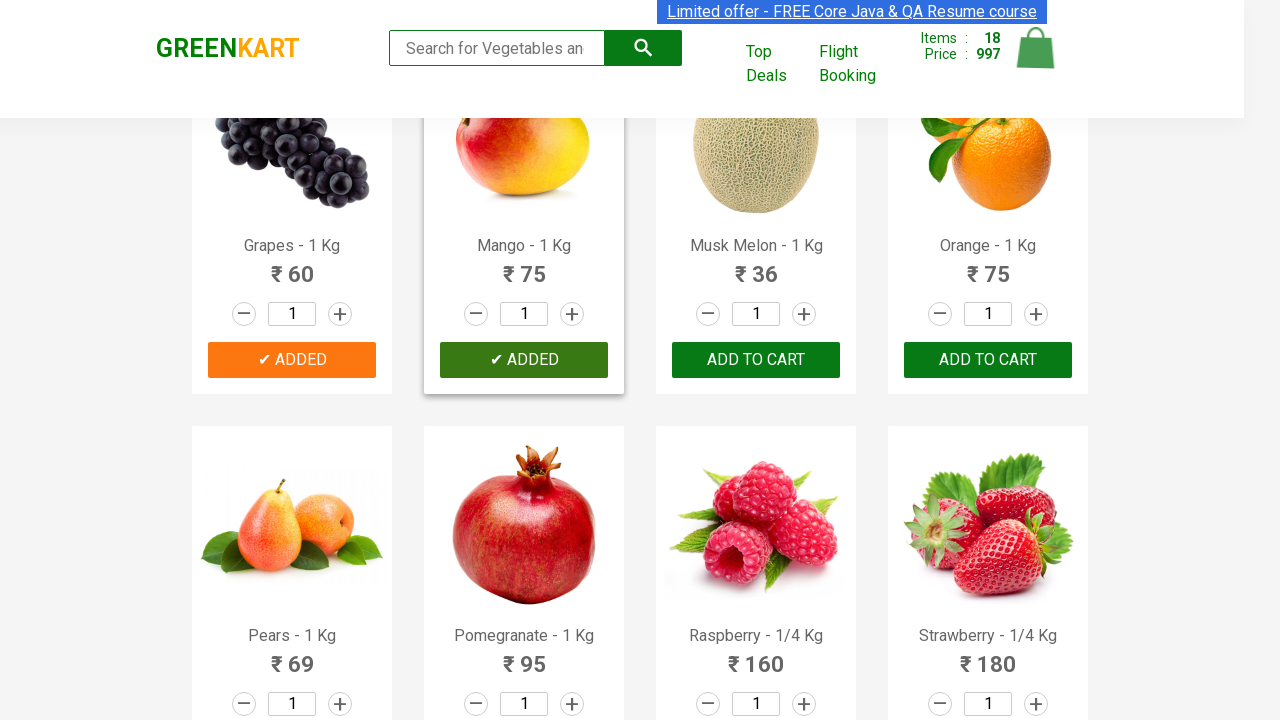

Clicked 'Add to Cart' button for product 19 of 30 at (756, 360) on .product .product-action button >> nth=18
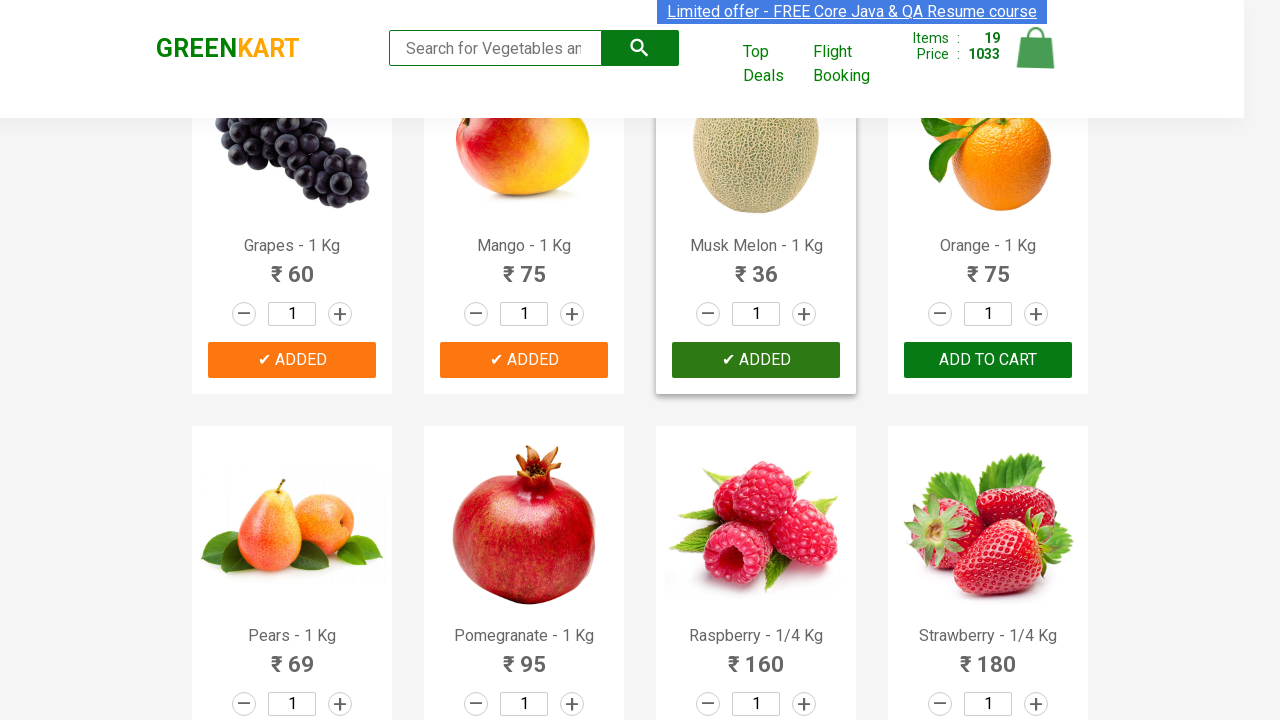

Clicked 'Add to Cart' button for product 20 of 30 at (988, 360) on .product .product-action button >> nth=19
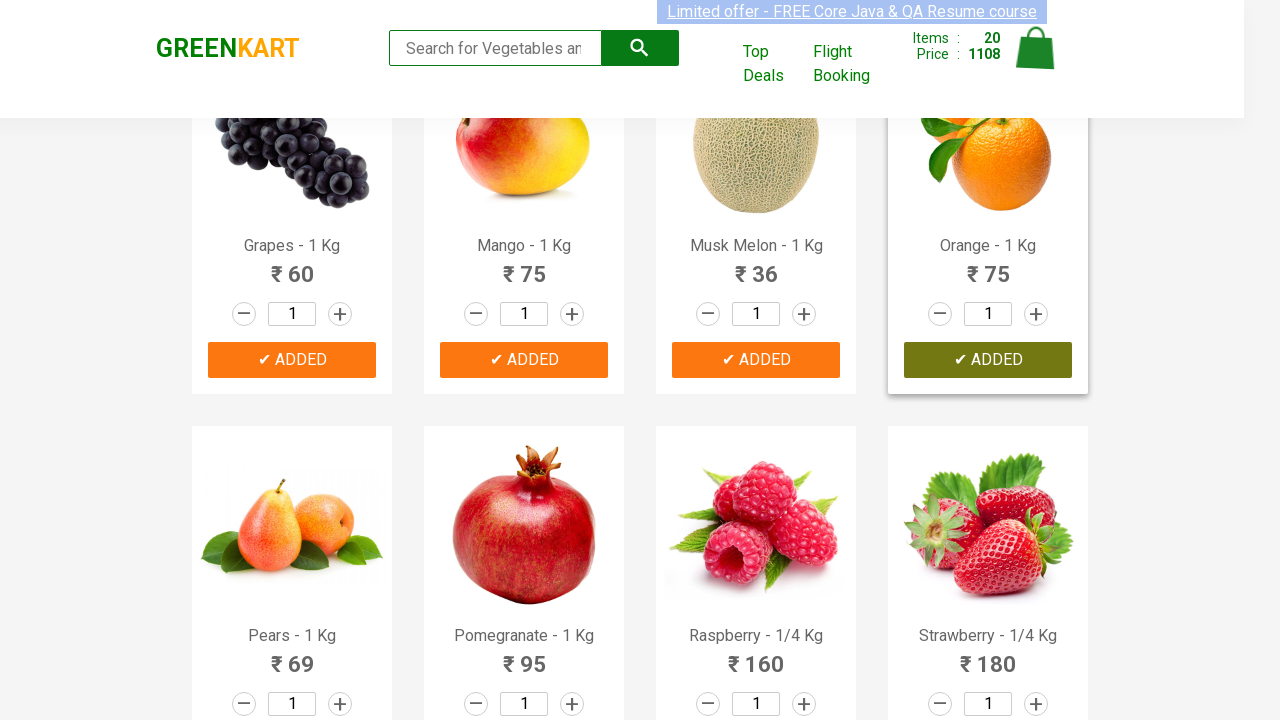

Clicked 'Add to Cart' button for product 21 of 30 at (292, 360) on .product .product-action button >> nth=20
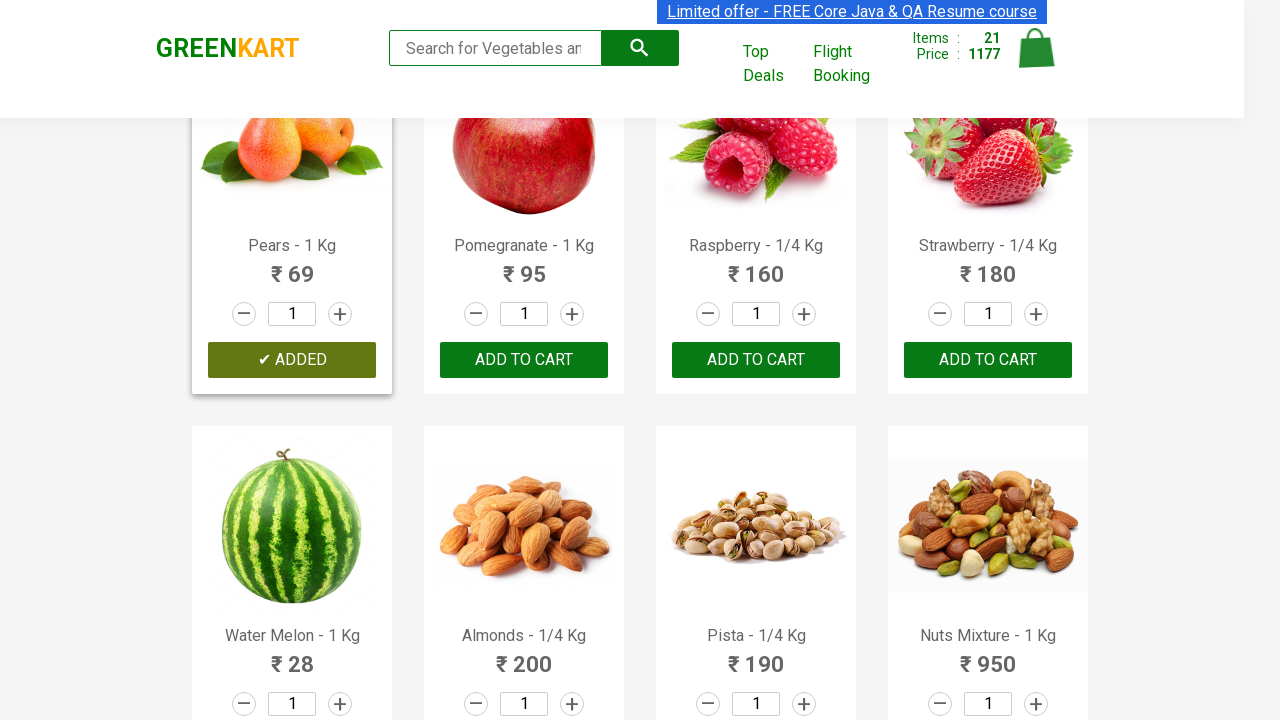

Clicked 'Add to Cart' button for product 22 of 30 at (524, 360) on .product .product-action button >> nth=21
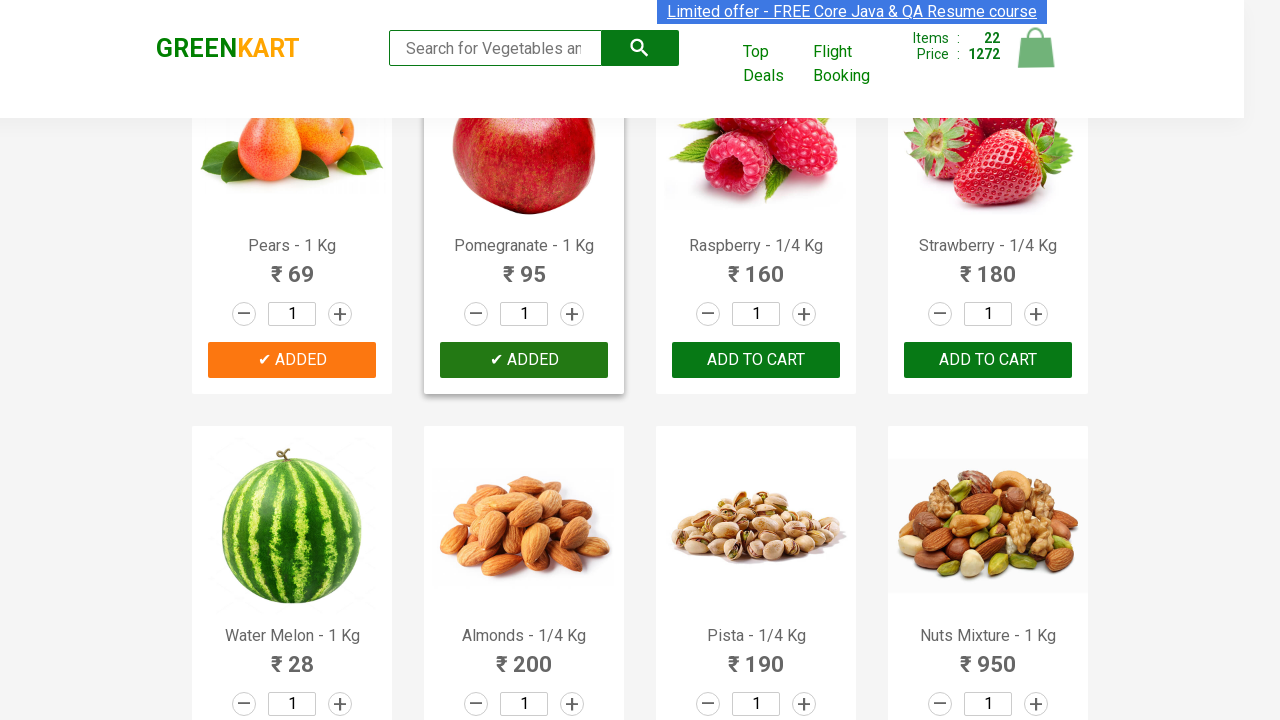

Clicked 'Add to Cart' button for product 23 of 30 at (756, 360) on .product .product-action button >> nth=22
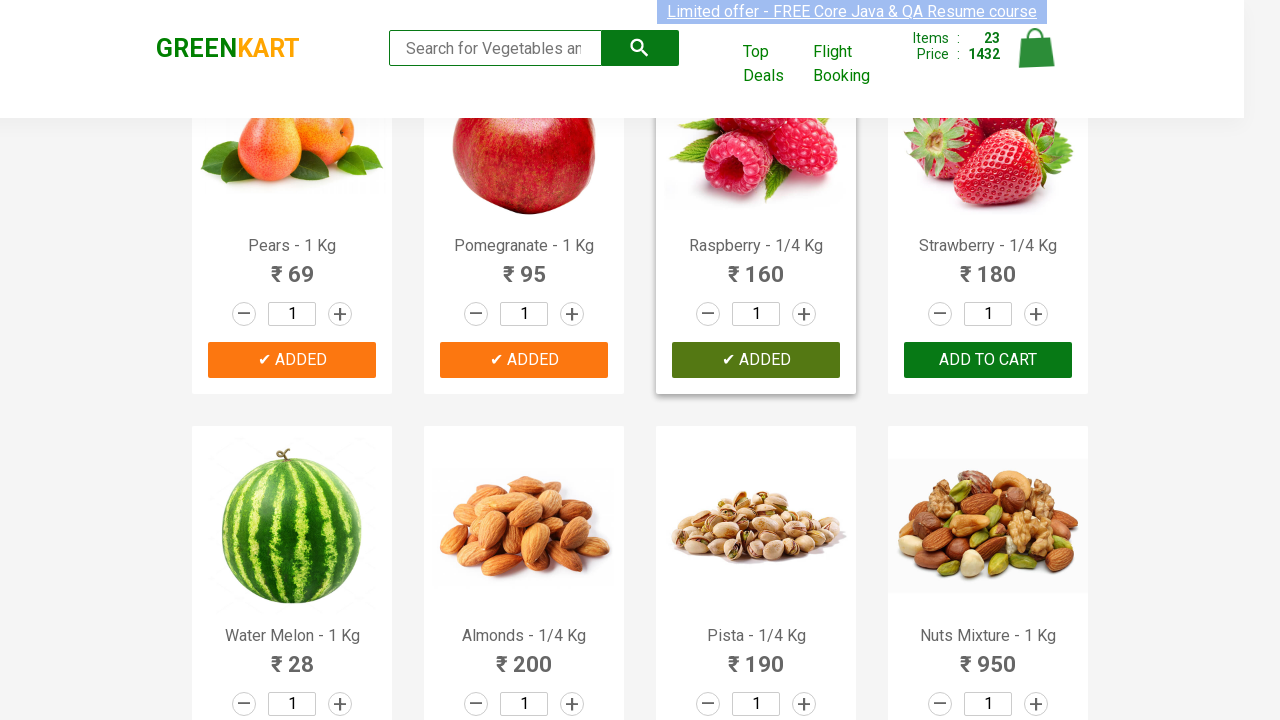

Clicked 'Add to Cart' button for product 24 of 30 at (988, 360) on .product .product-action button >> nth=23
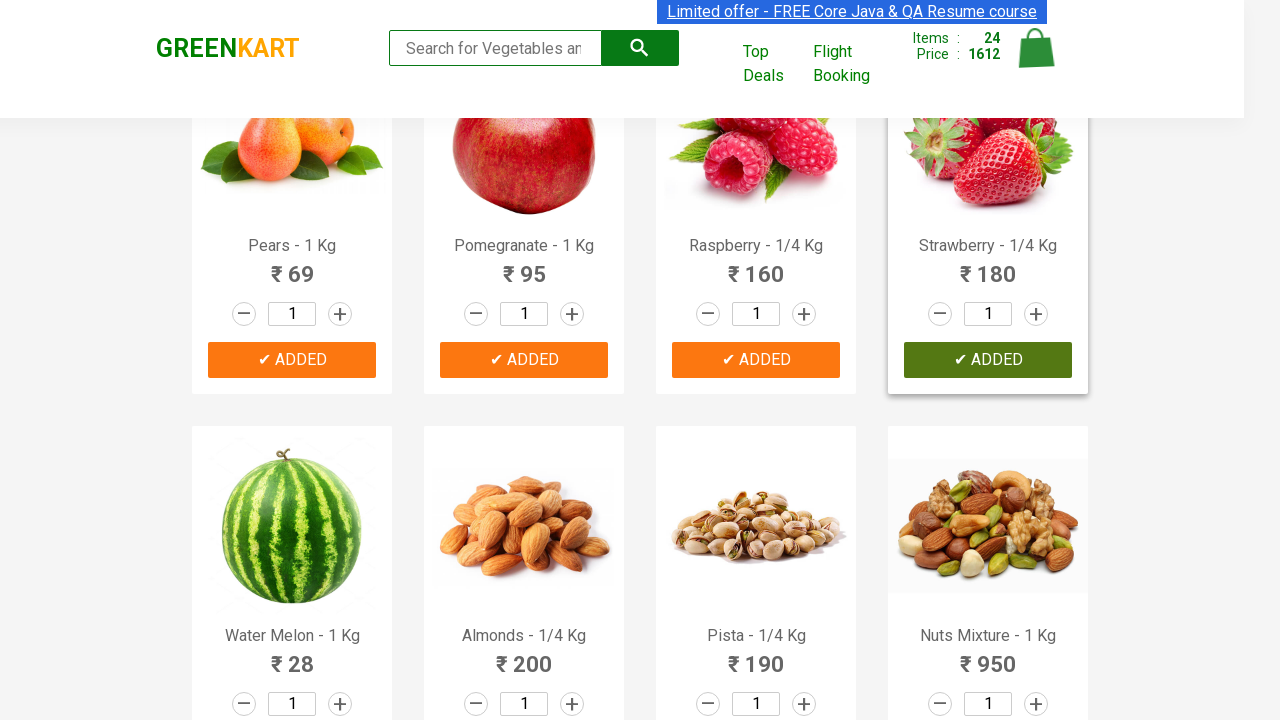

Clicked 'Add to Cart' button for product 25 of 30 at (292, 360) on .product .product-action button >> nth=24
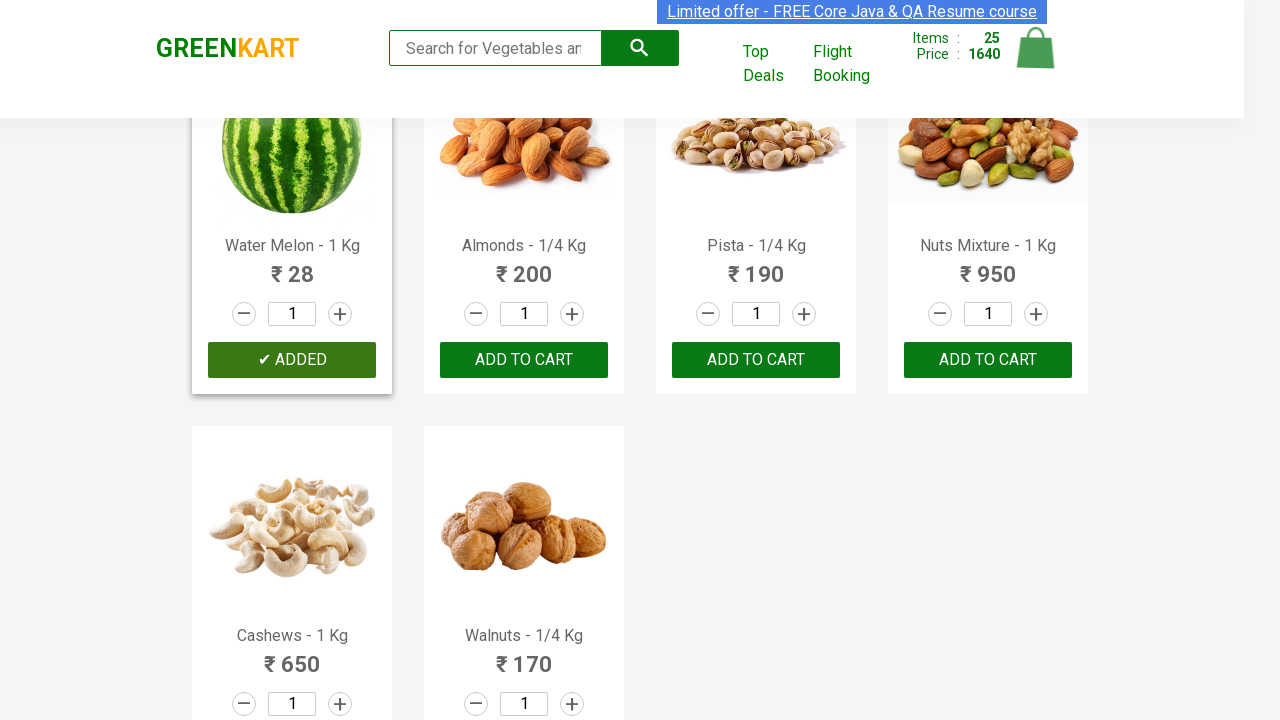

Clicked 'Add to Cart' button for product 26 of 30 at (524, 360) on .product .product-action button >> nth=25
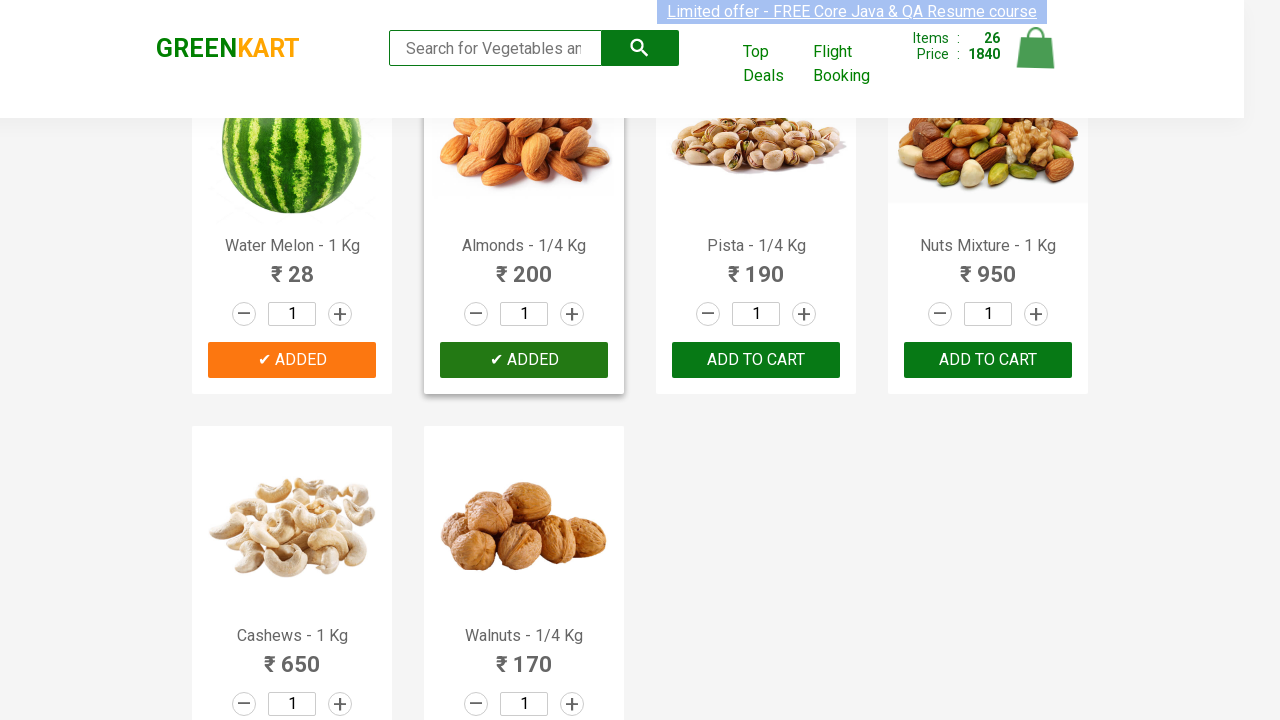

Clicked 'Add to Cart' button for product 27 of 30 at (756, 360) on .product .product-action button >> nth=26
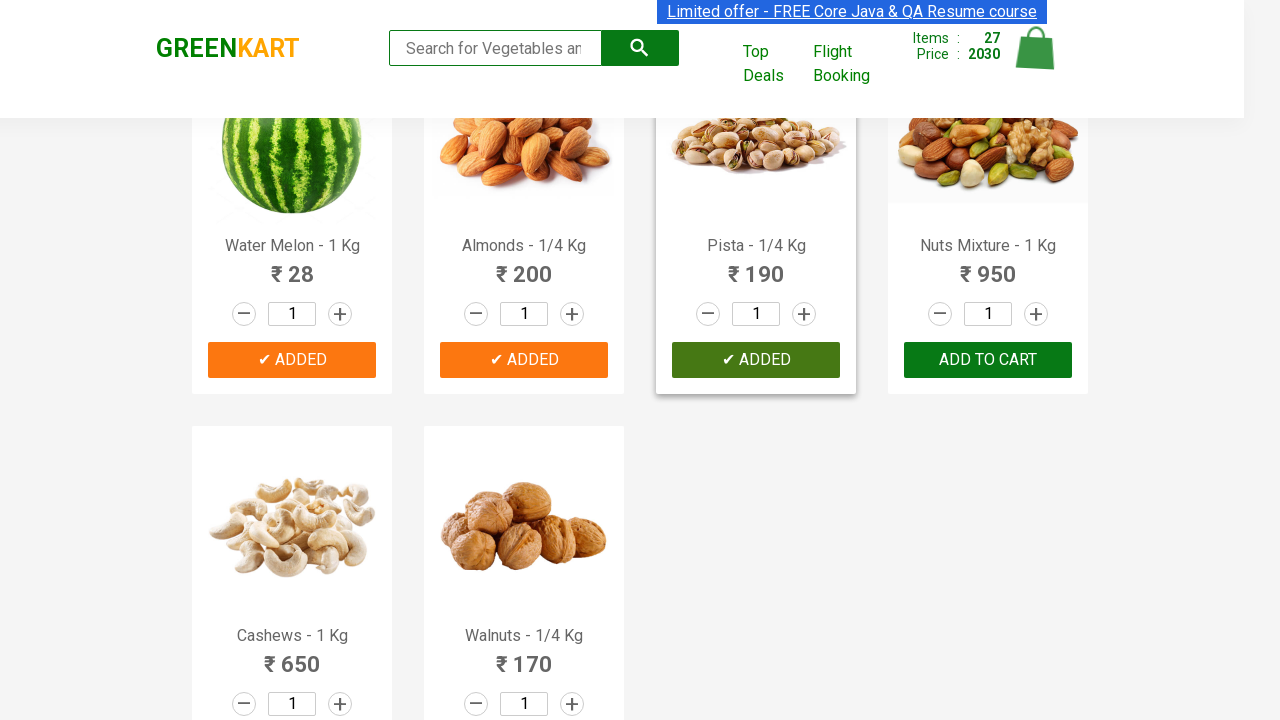

Clicked 'Add to Cart' button for product 28 of 30 at (988, 360) on .product .product-action button >> nth=27
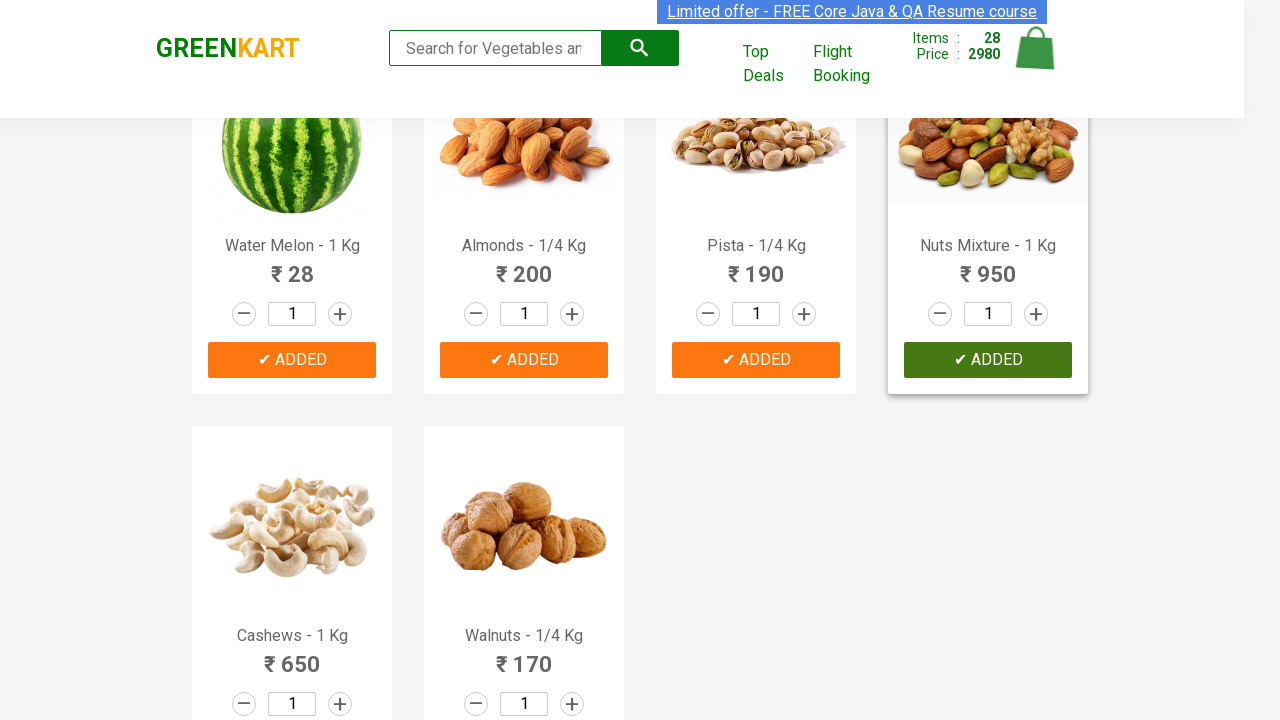

Clicked 'Add to Cart' button for product 29 of 30 at (292, 569) on .product .product-action button >> nth=28
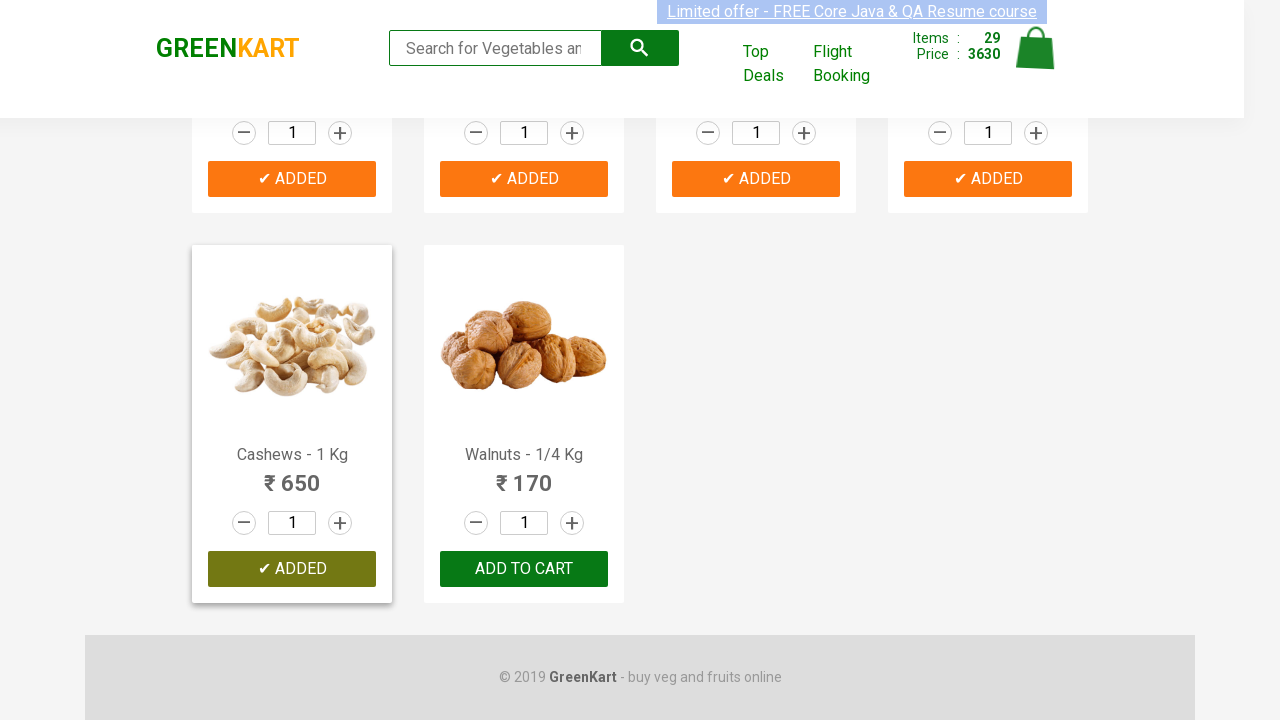

Clicked 'Add to Cart' button for product 30 of 30 at (524, 569) on .product .product-action button >> nth=29
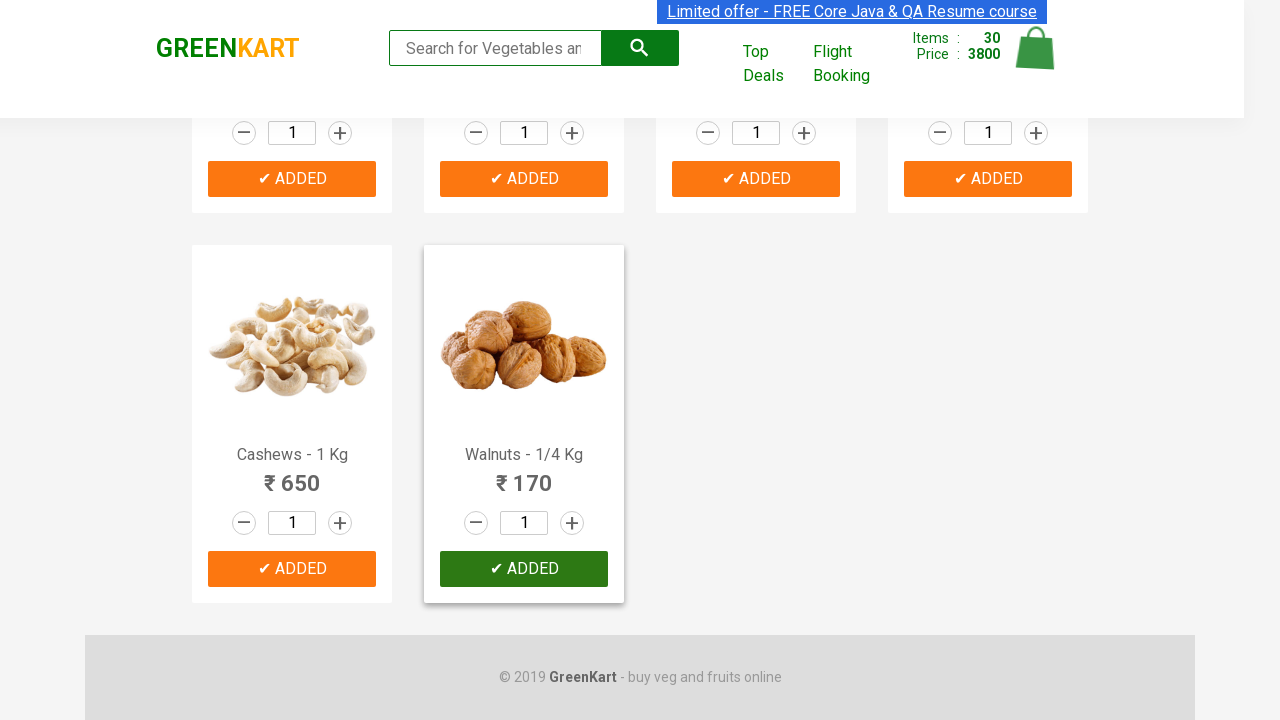

Waited for cart to update after adding all products
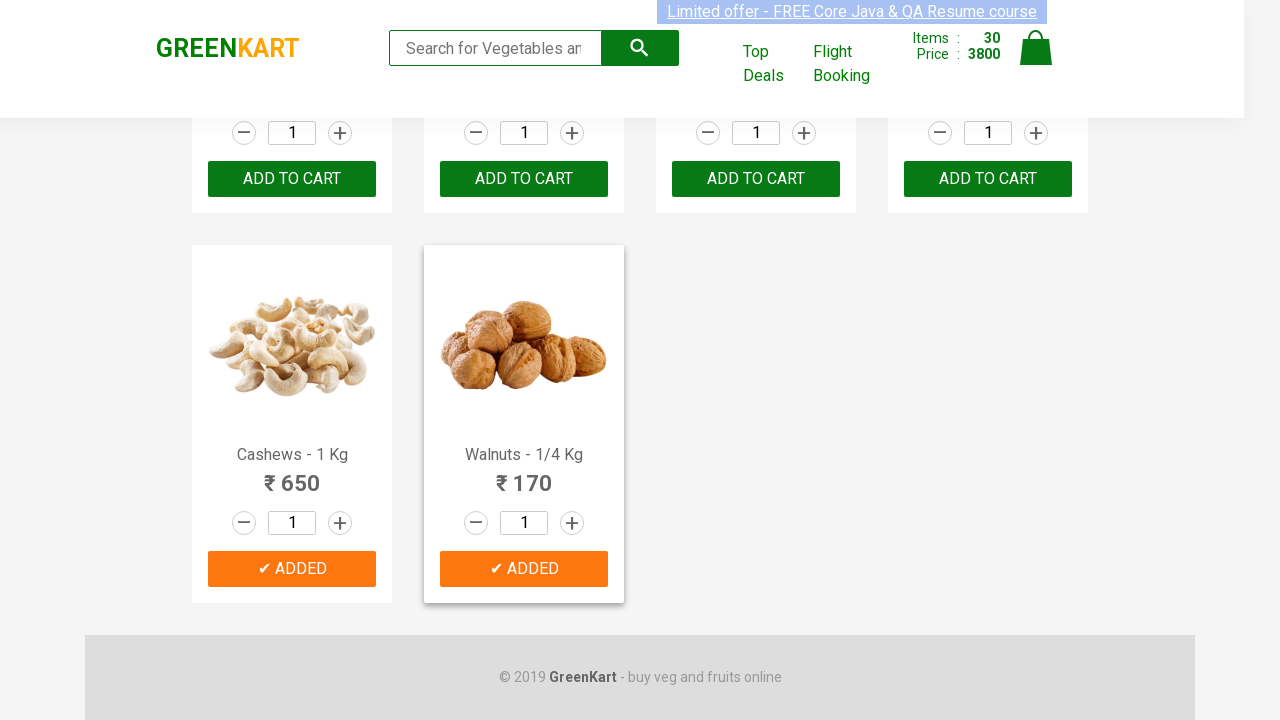

Retrieved cart item count from cart icon
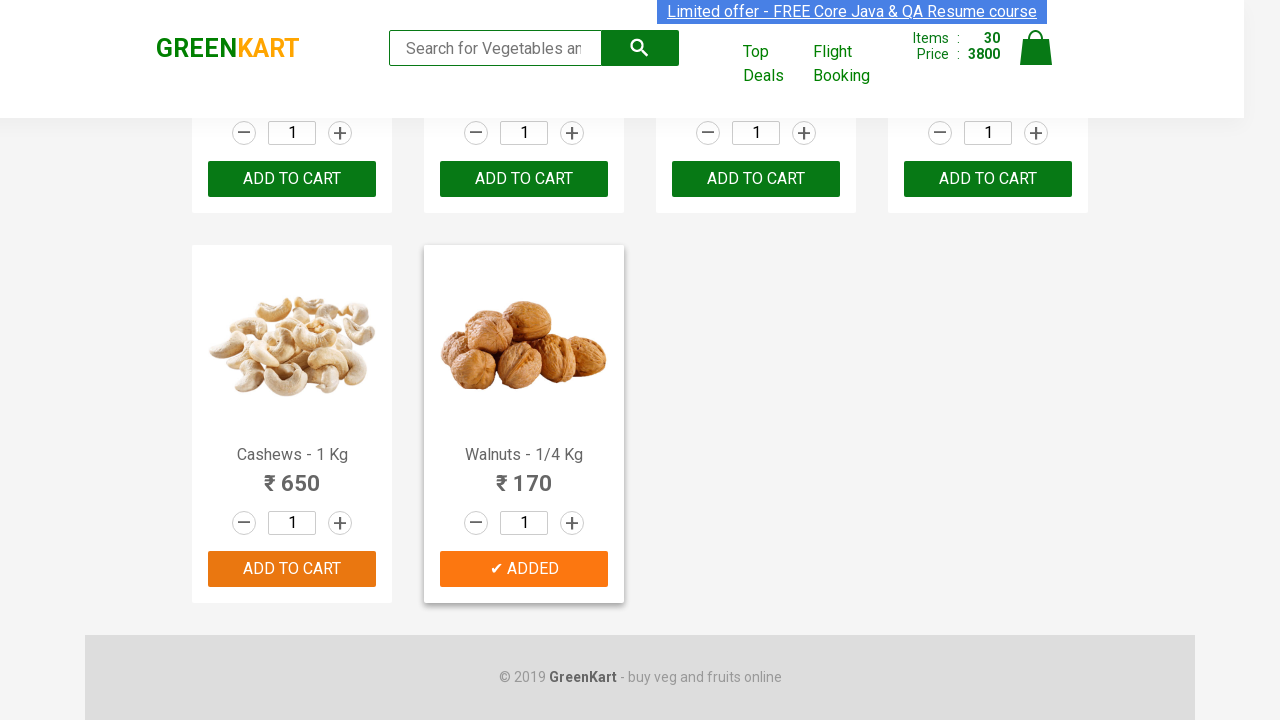

Parsed cart item count: 30
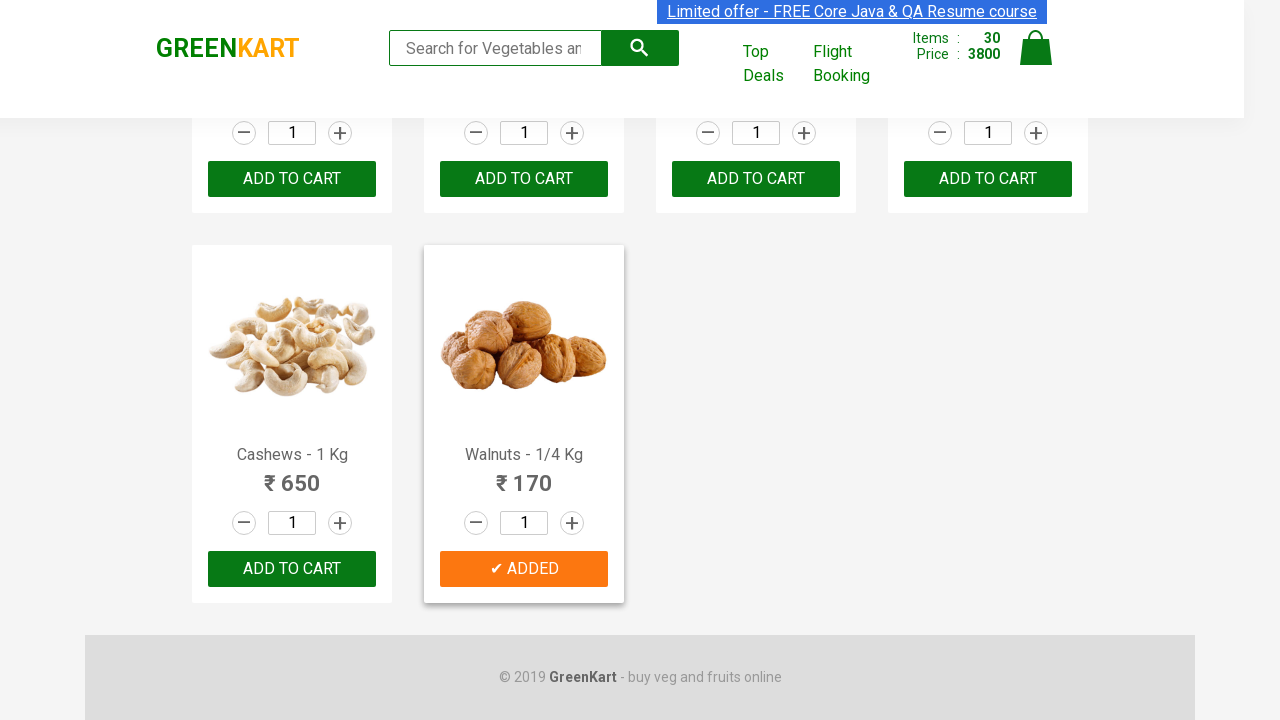

Verified cart item count (30) matches total products (30)
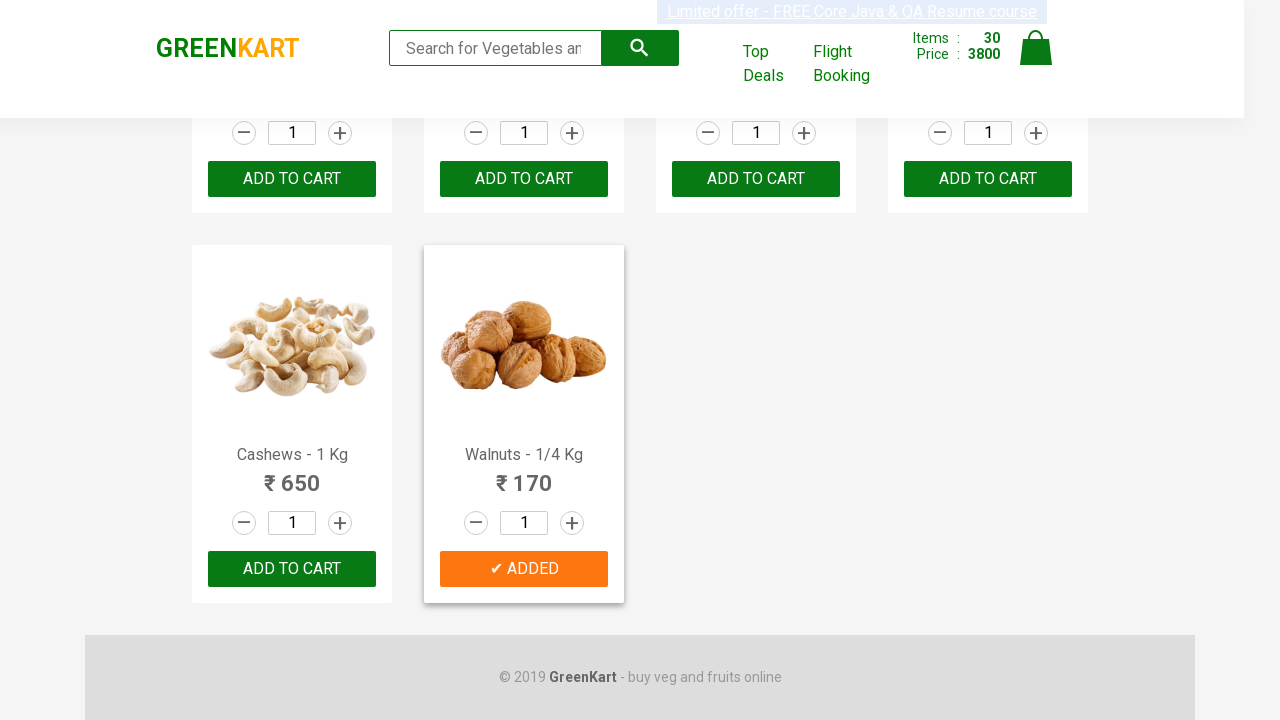

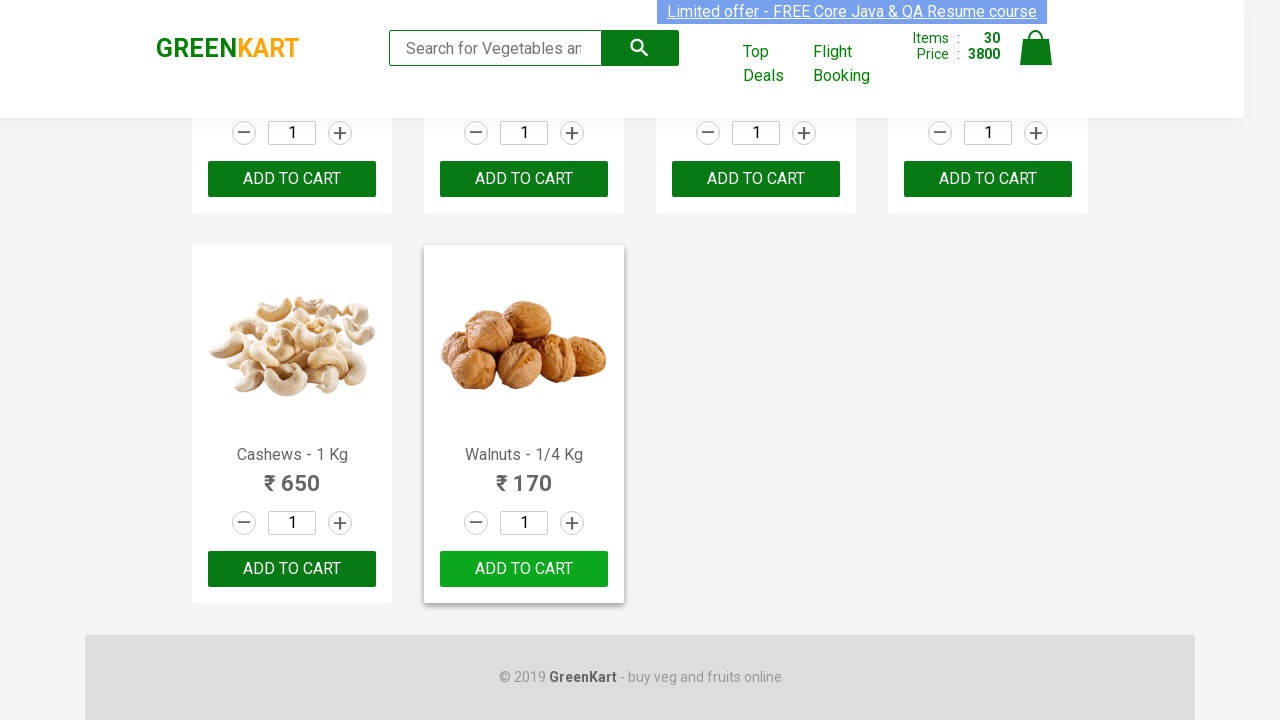